Tests the search functionality on a Greek government e-procurement portal by navigating to the announcements tab, filling in procedure type via autocomplete, setting a date filter, entering CPV codes, and executing a search.

Starting URL: https://cerpp.eprocurement.gov.gr/upgkimdis/unprotected/home.xhtml

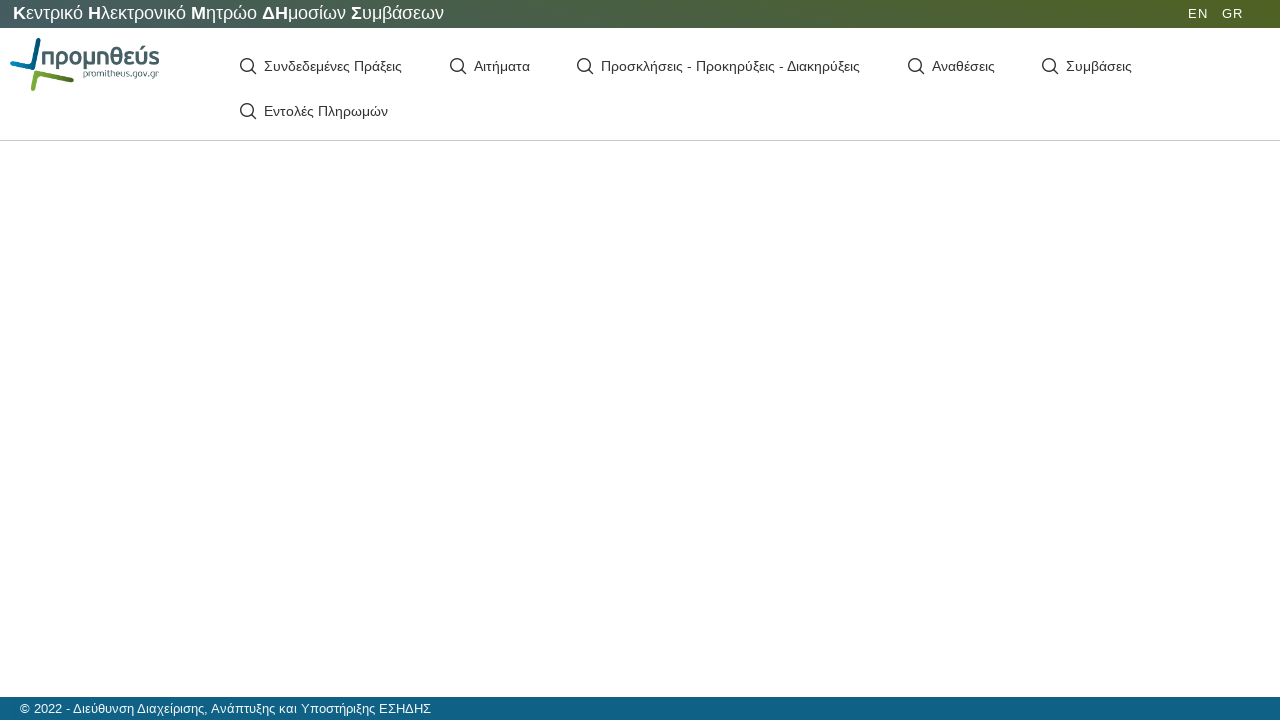

Clicked announcements tab (Προσκλήσεις - Προκηρύξεις - Διακηρύξεις) at (731, 66) on text=Προσκλήσεις - Προκηρύξεις - Διακηρύξεις
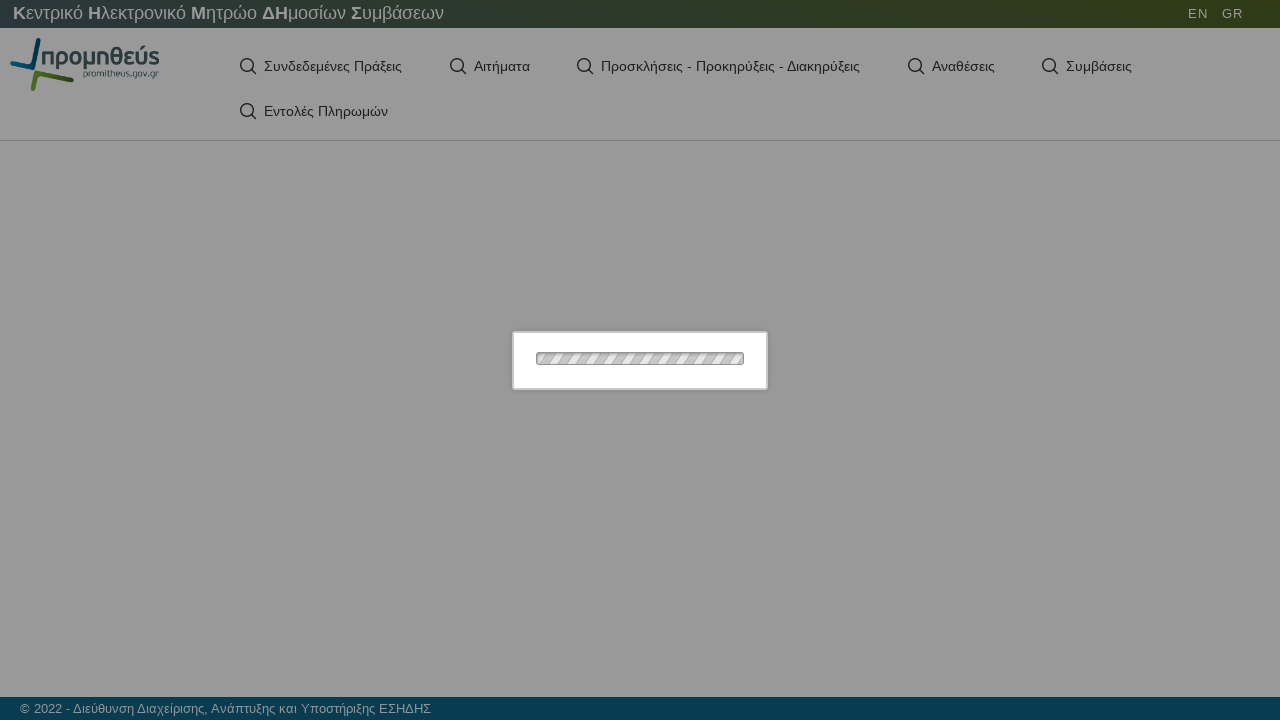

Waited 1 second for announcements tab to load
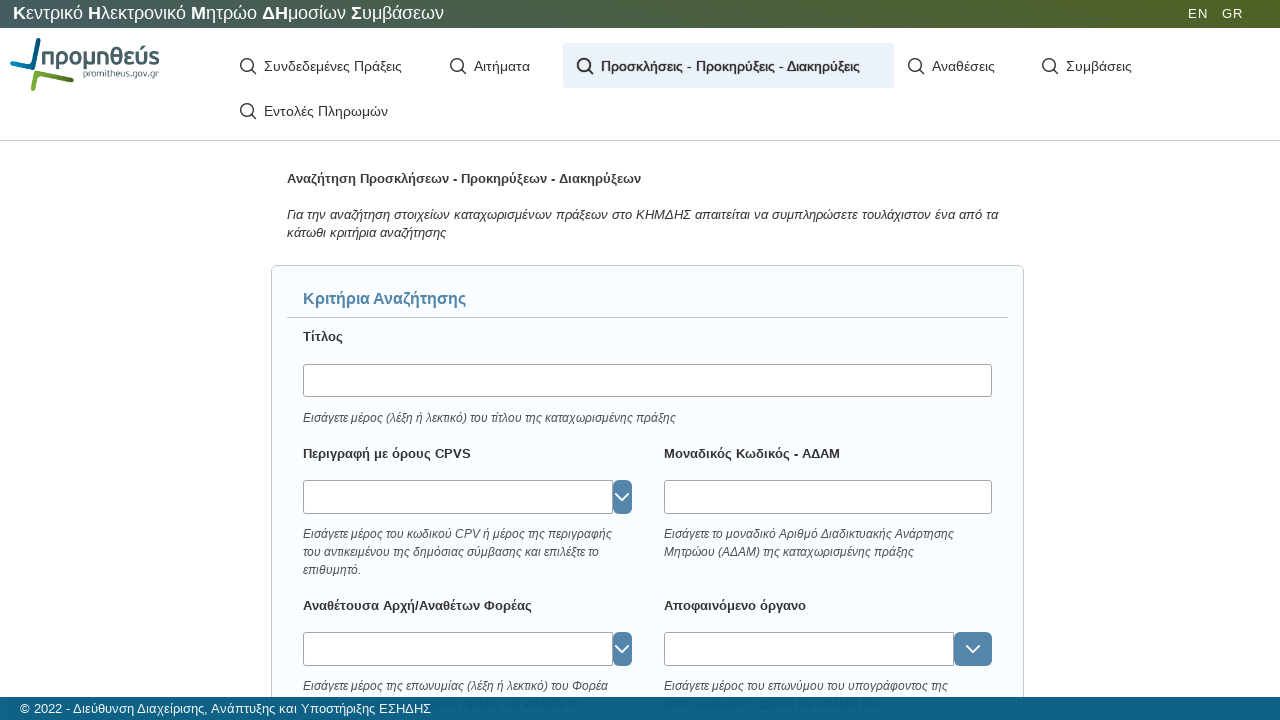

Clicked on procedure type autocomplete field at (450, 361) on input[id="appForm:noticeProcedureType_input"]
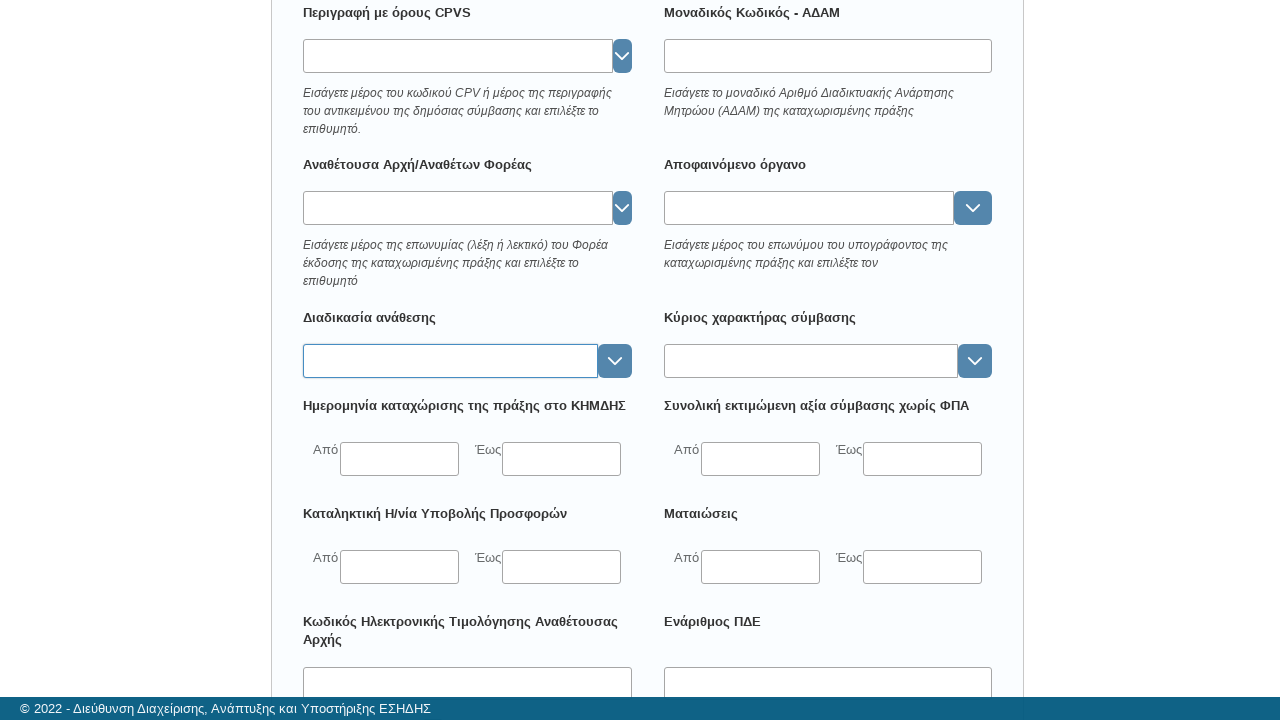

Cleared procedure type field on input#appForm\:noticeProcedureType_input
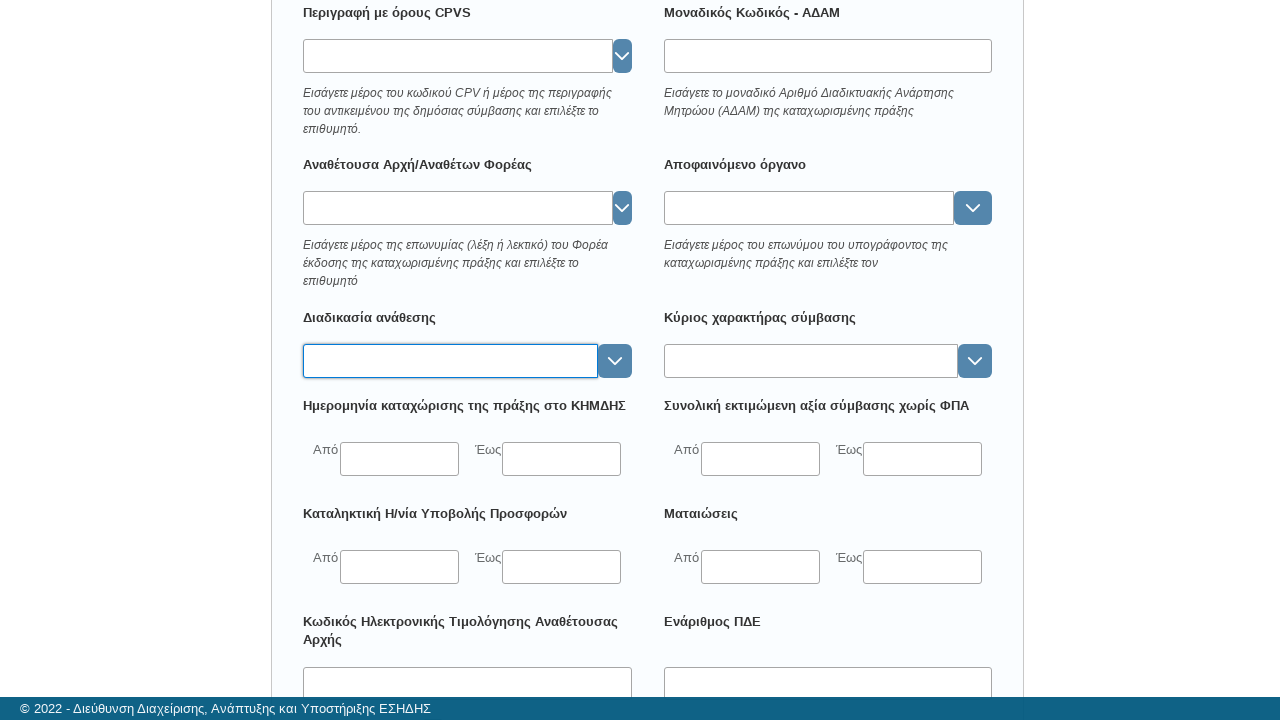

Typed 'ανοι' in procedure type field to trigger autocomplete on input[id="appForm:noticeProcedureType_input"]
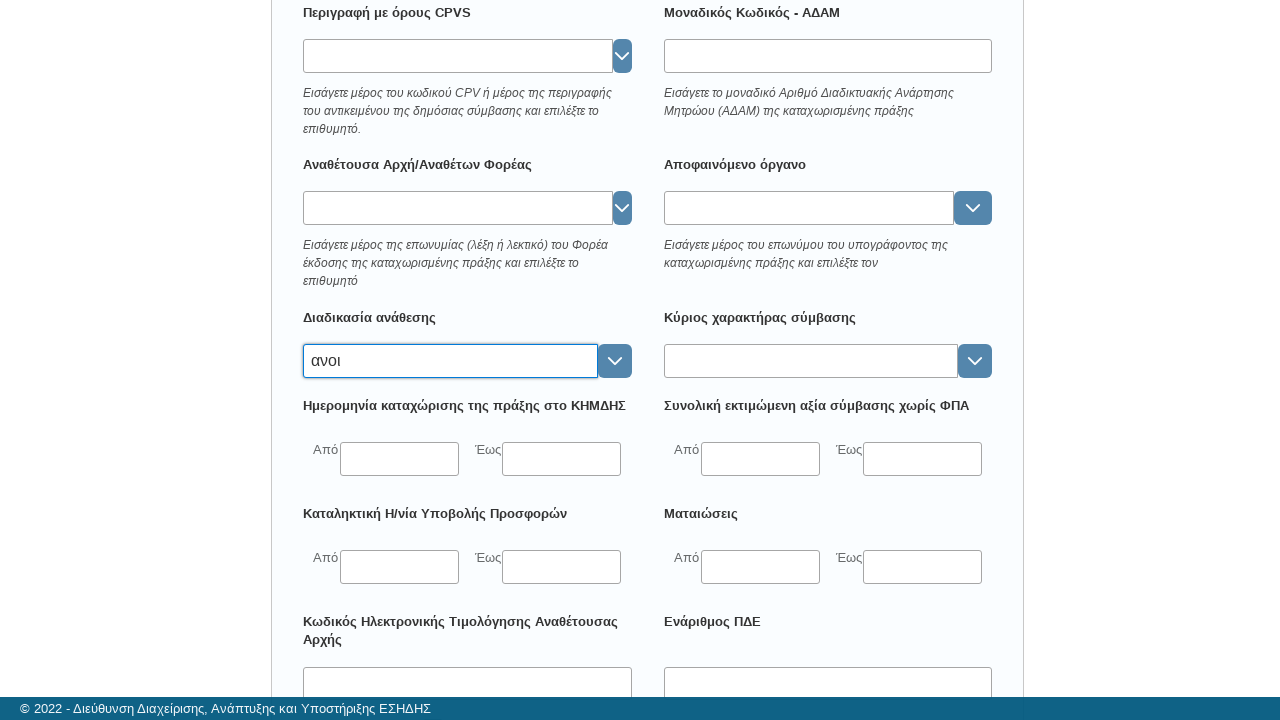

Waited 500ms for autocomplete dropdown to appear
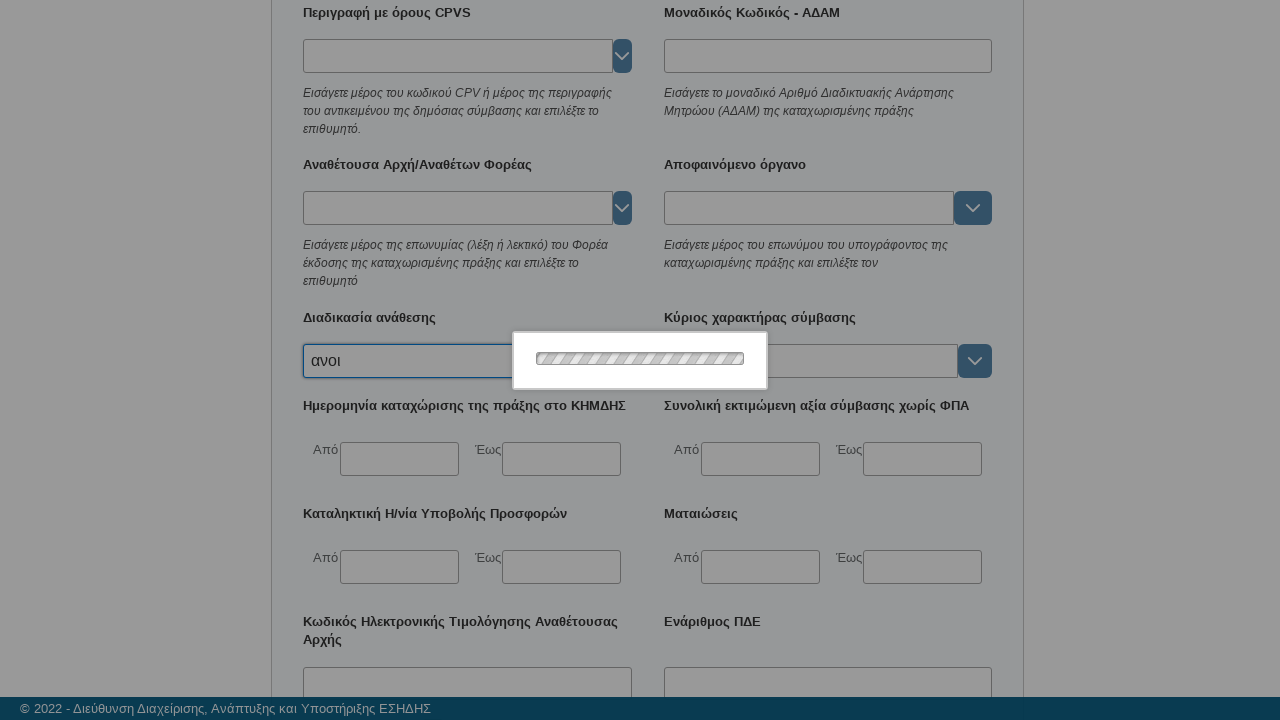

Pressed Enter to select first autocomplete option
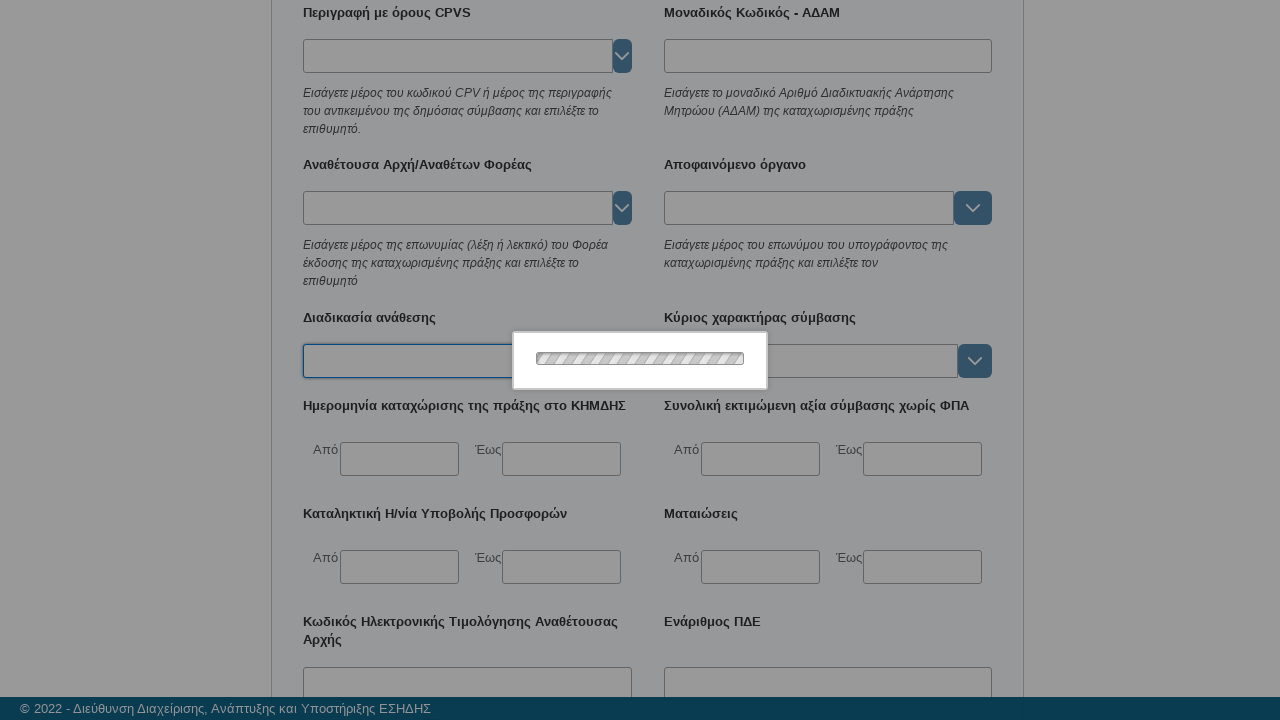

Waited 2 seconds for autocomplete selection to process
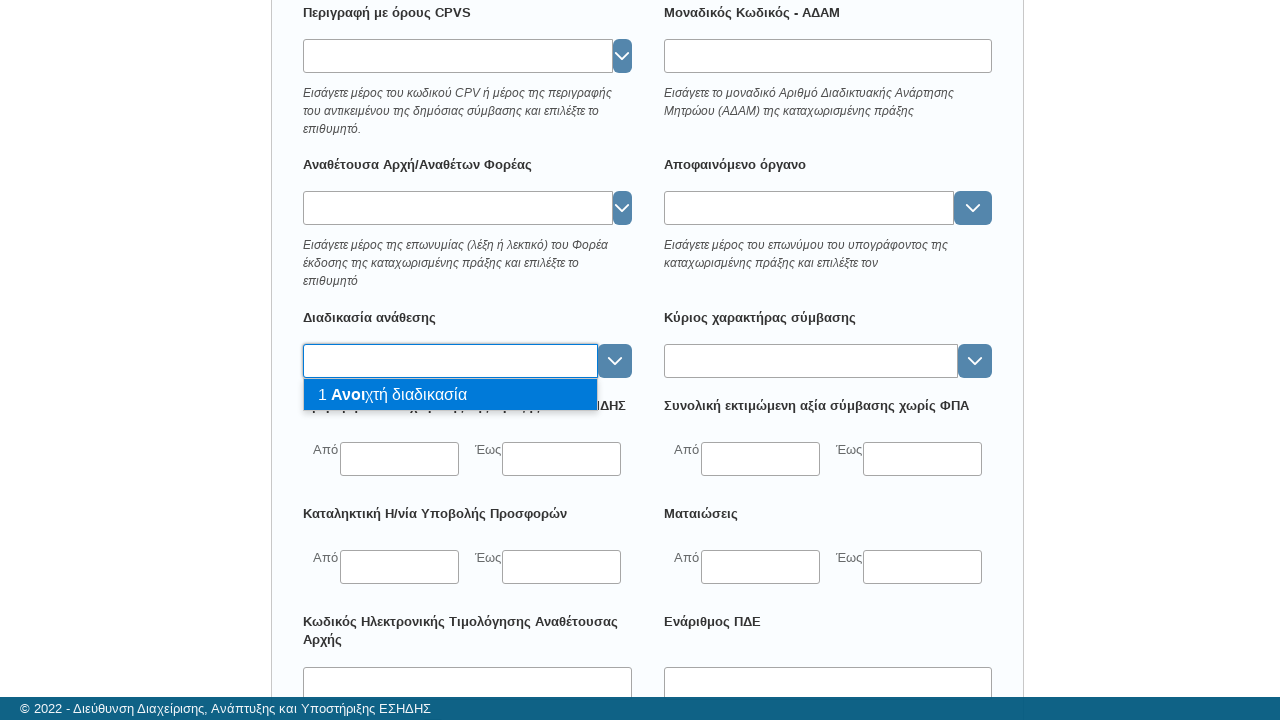

Pressed Enter again to confirm procedure type selection
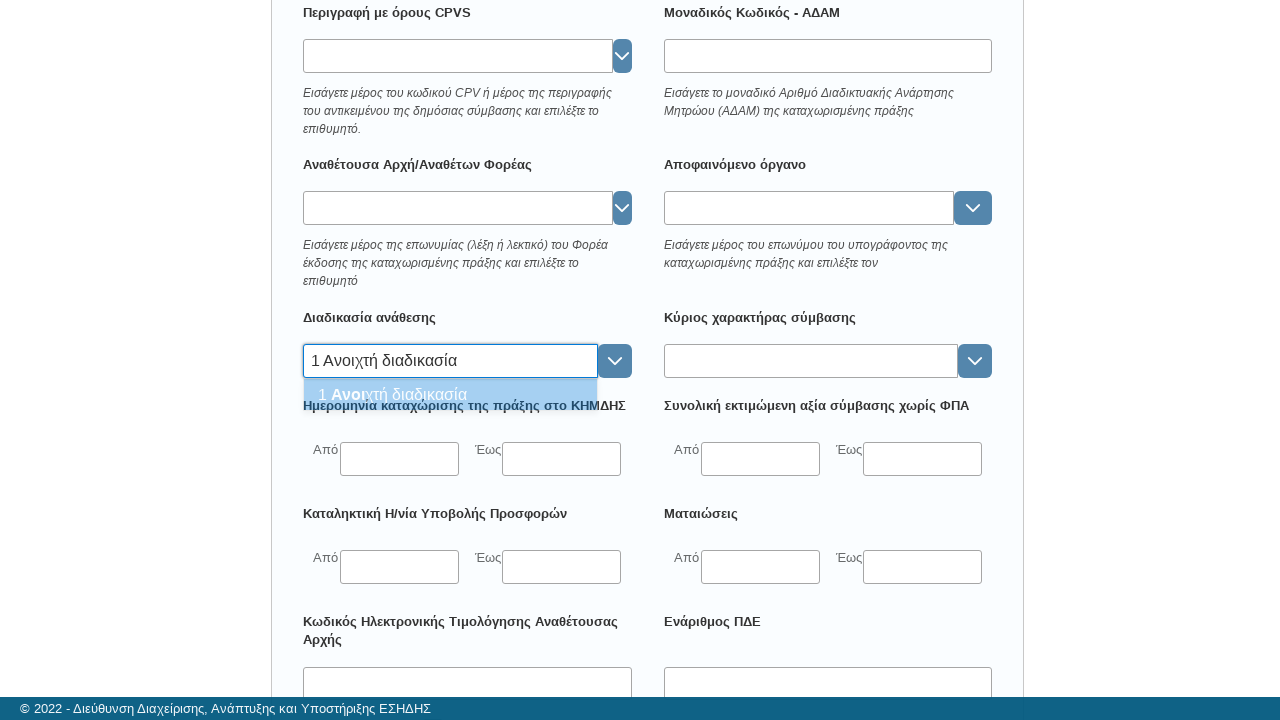

Waited 2 seconds for procedure type to be set
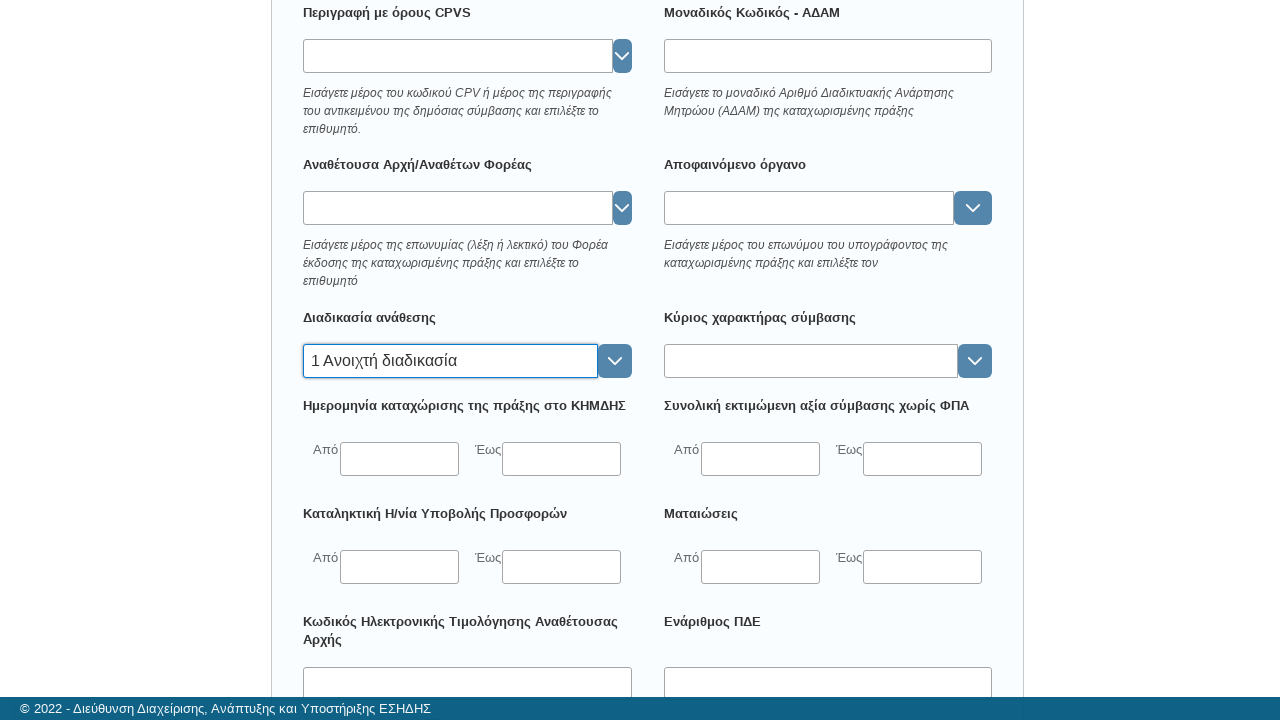

Clicked on date filter field (finalDateFrom) at (400, 567) on input#appForm\:finalDateFrom_input
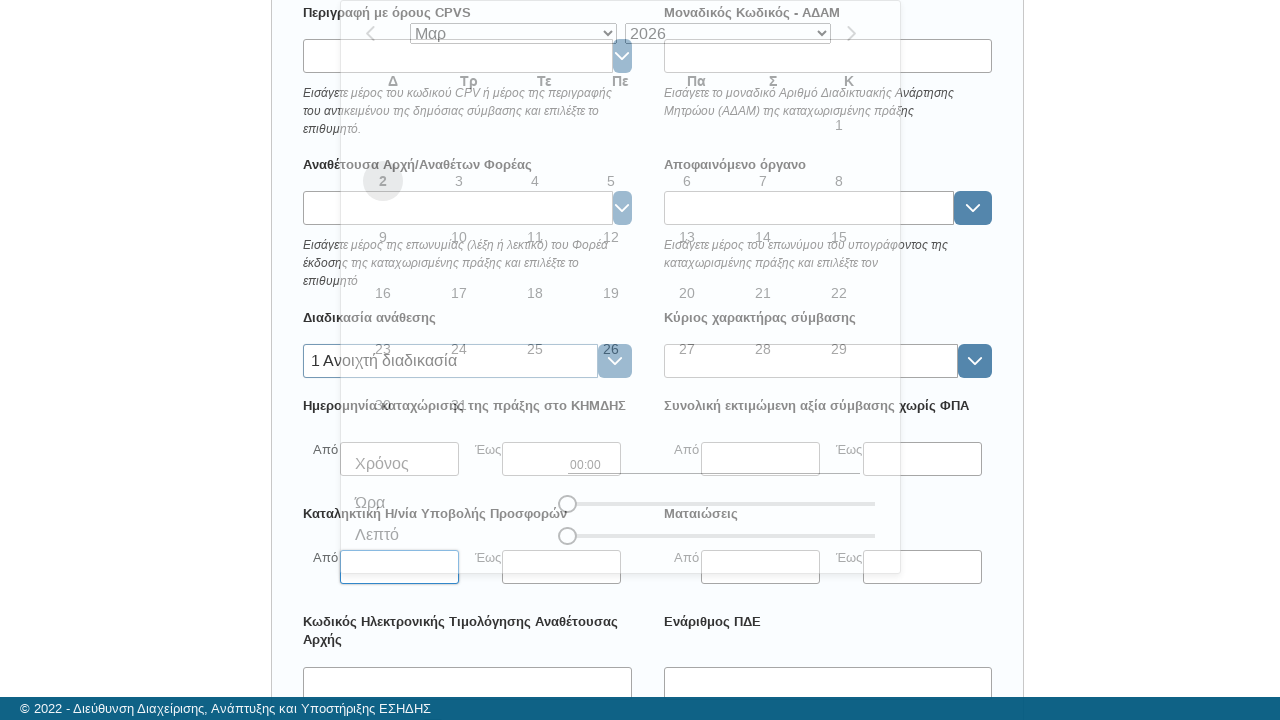

Waited 1 second for date picker to appear
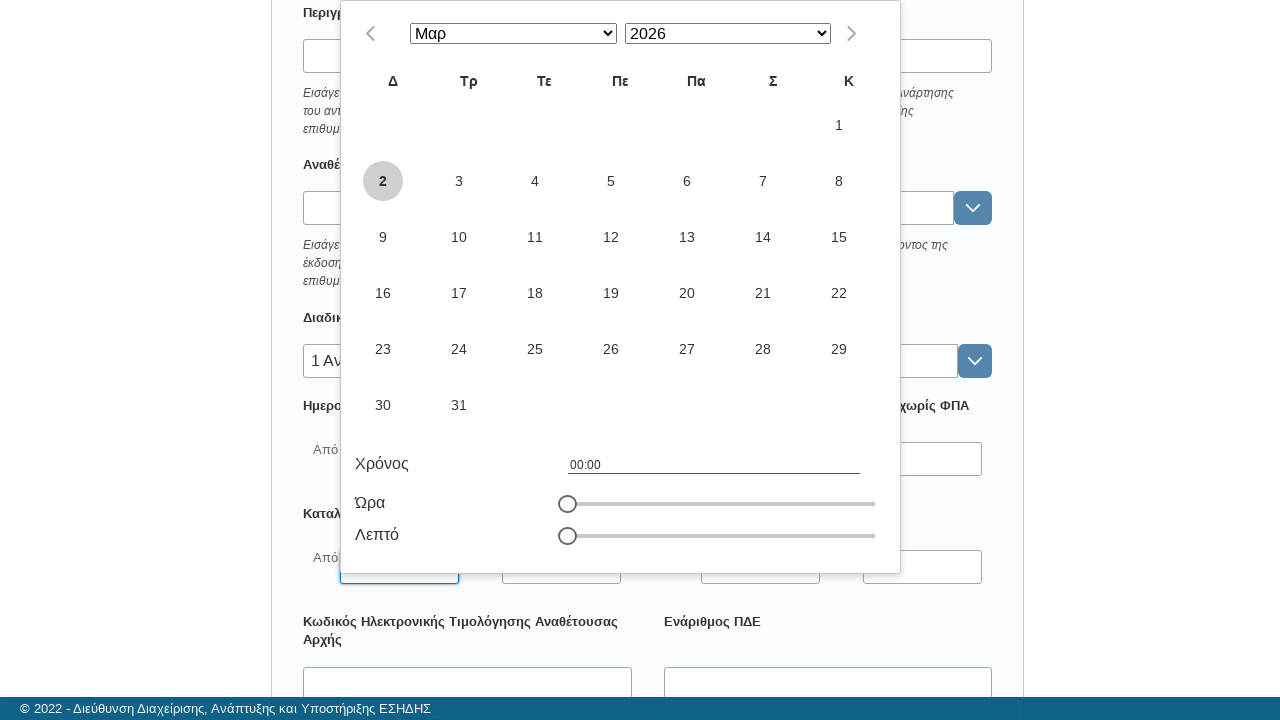

Pressed Enter to confirm date selection
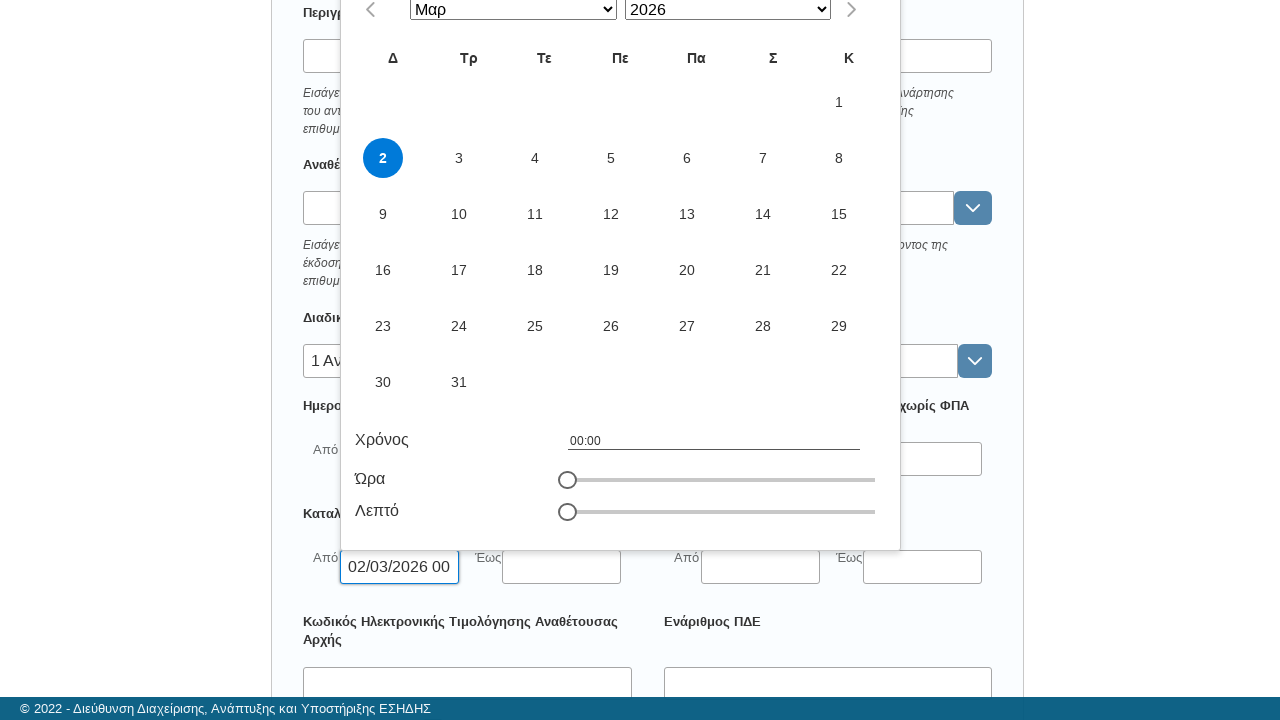

Waited 2 seconds for date filter to be set
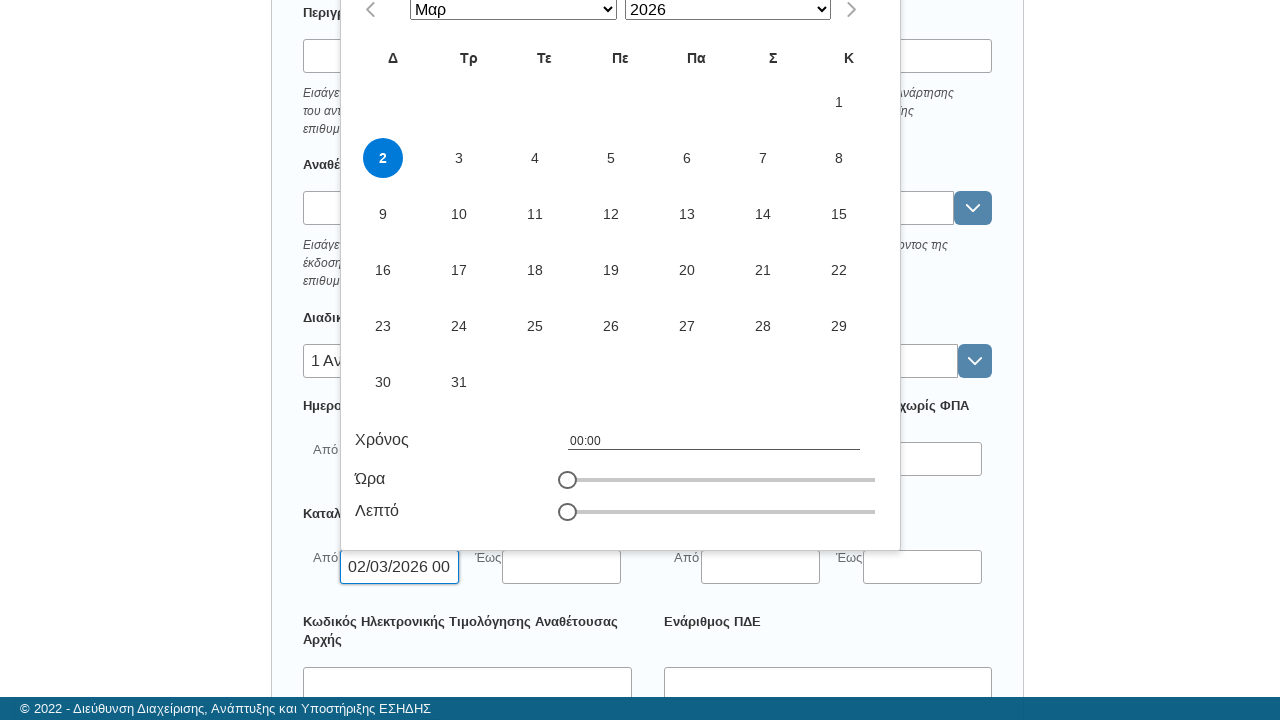

Pressed Escape to close date picker
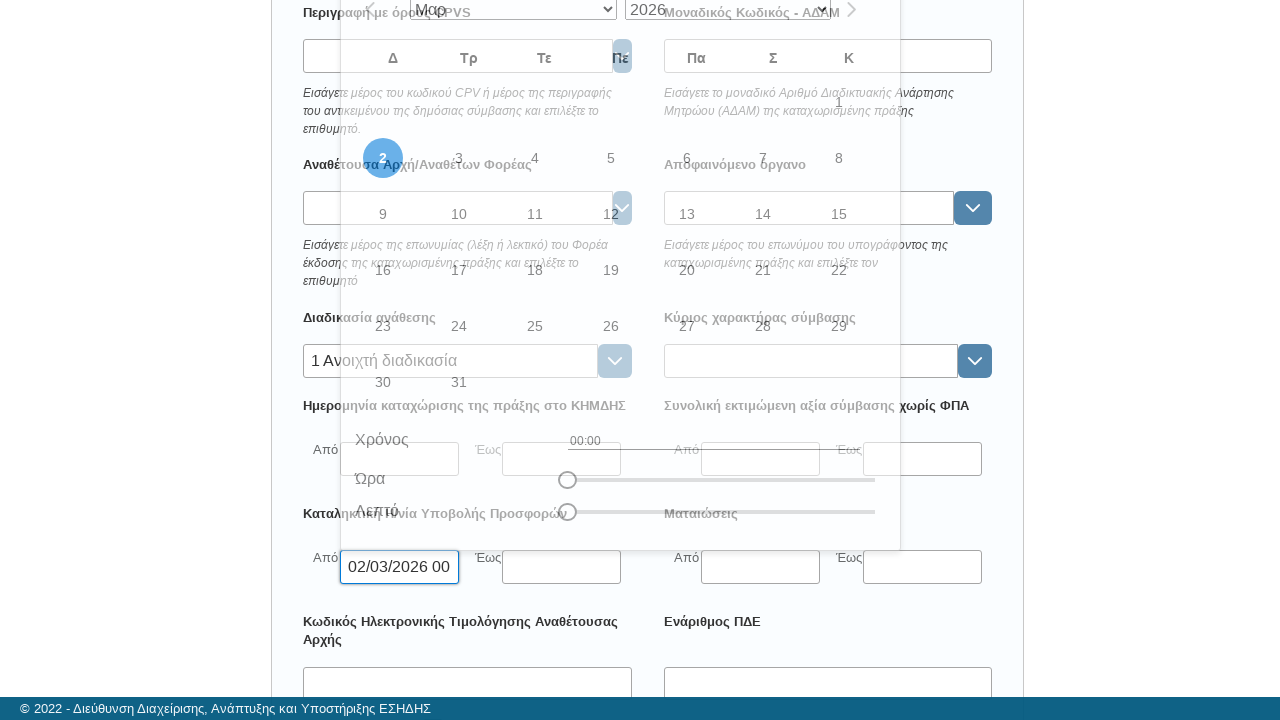

Waited 1 second for date picker to close
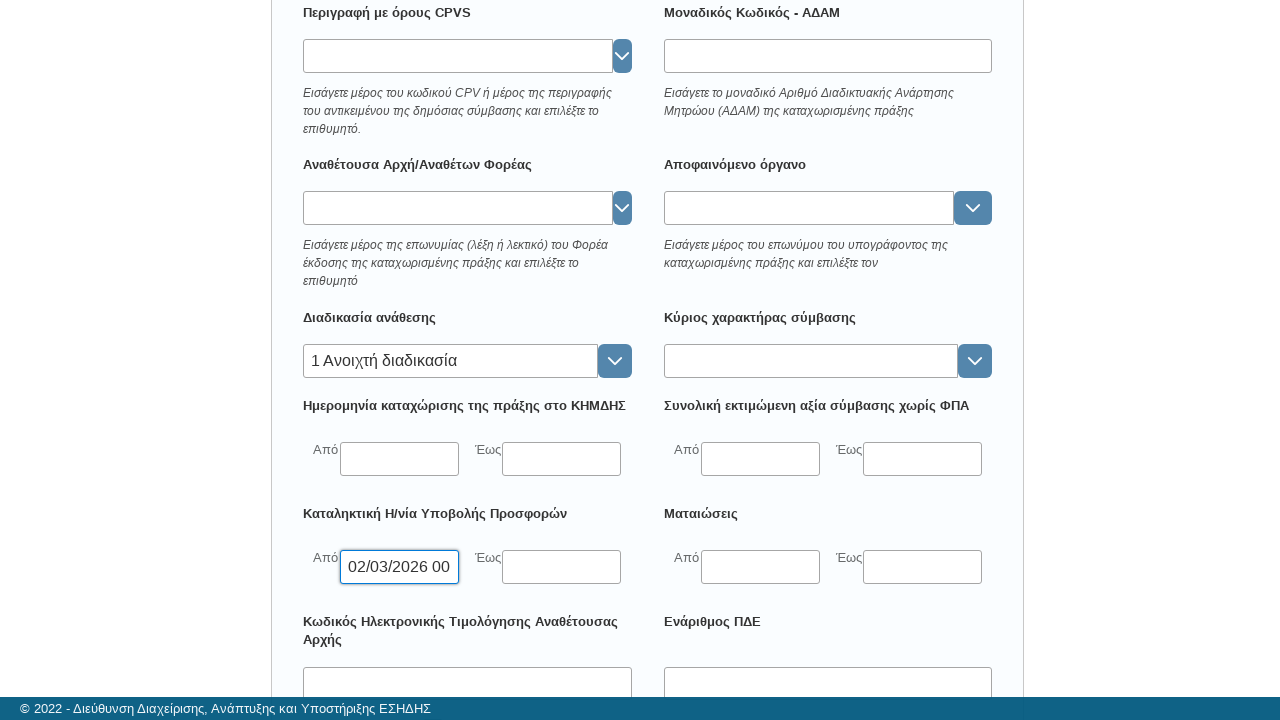

Clicked on CPV code autocomplete field at (306, 497) on input[id="appForm:noticecpvCodeMain_input"]
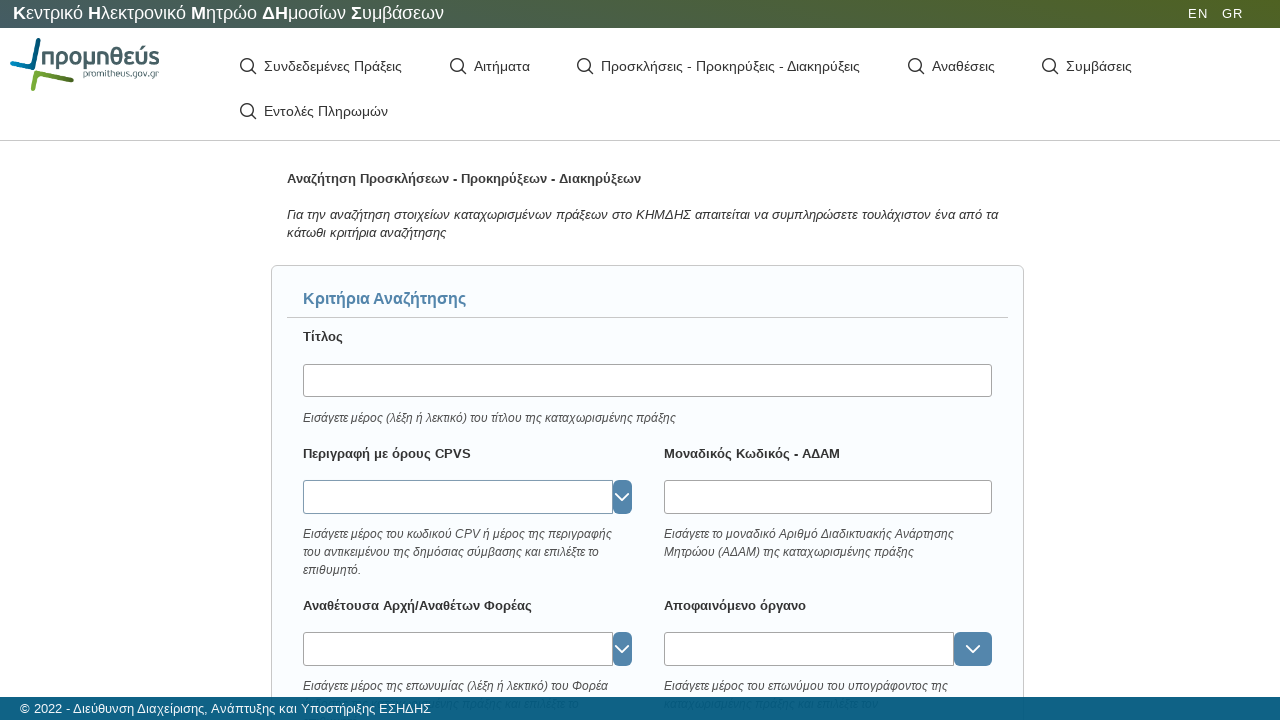

Cleared CPV code field on input#appForm\:noticecpvCodeMain_input
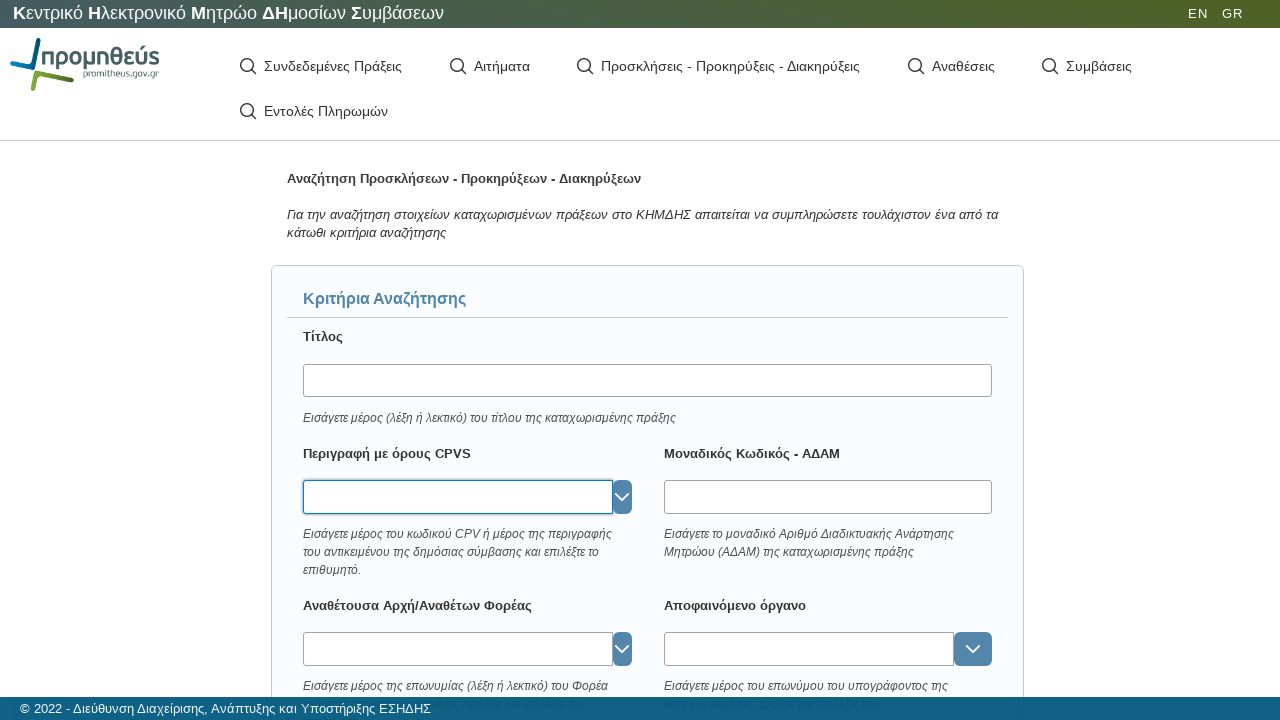

Typed CPV code '15810000-9' in field on input[id="appForm:noticecpvCodeMain_input"]
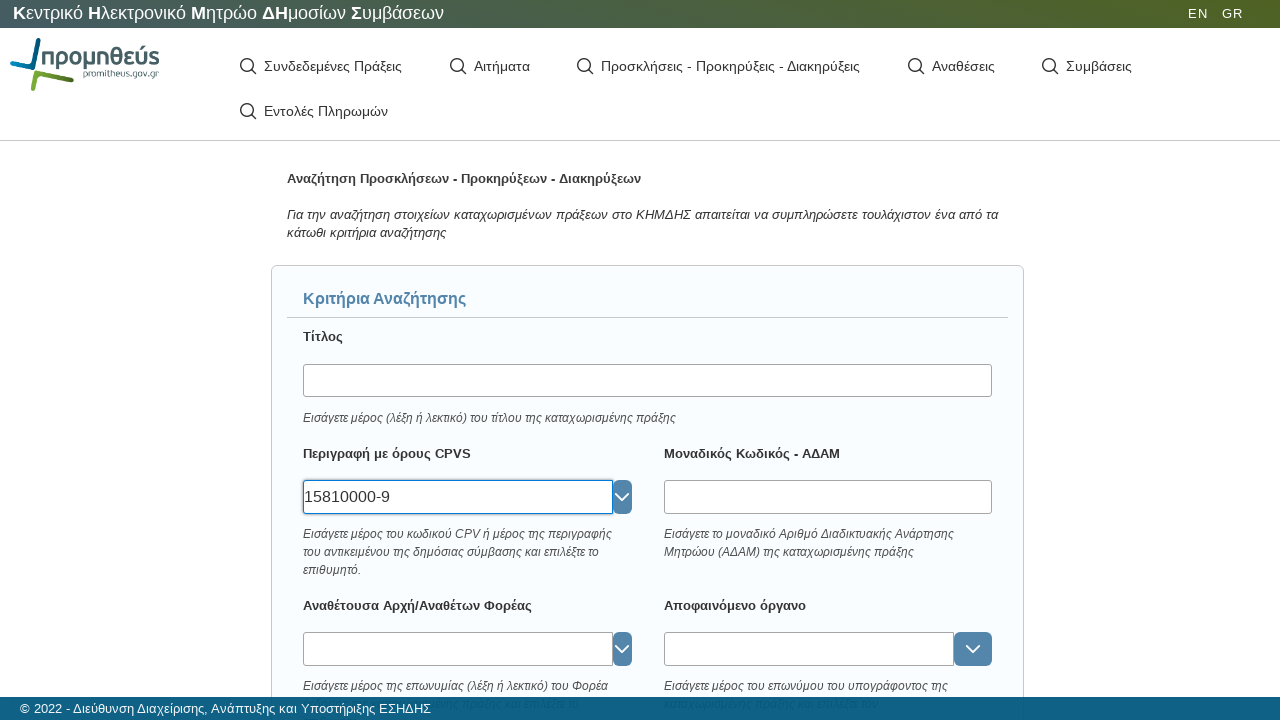

Waited 500ms for CPV autocomplete dropdown
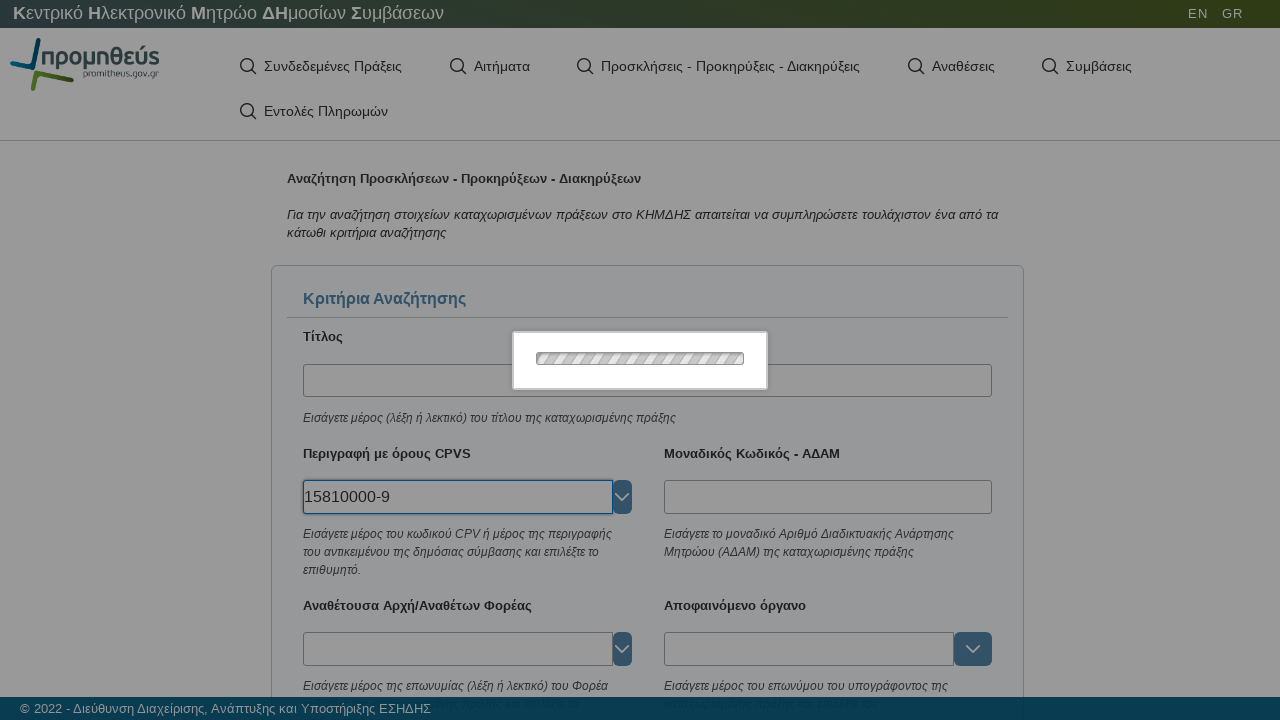

Pressed Enter to select CPV code '15810000-9' from dropdown
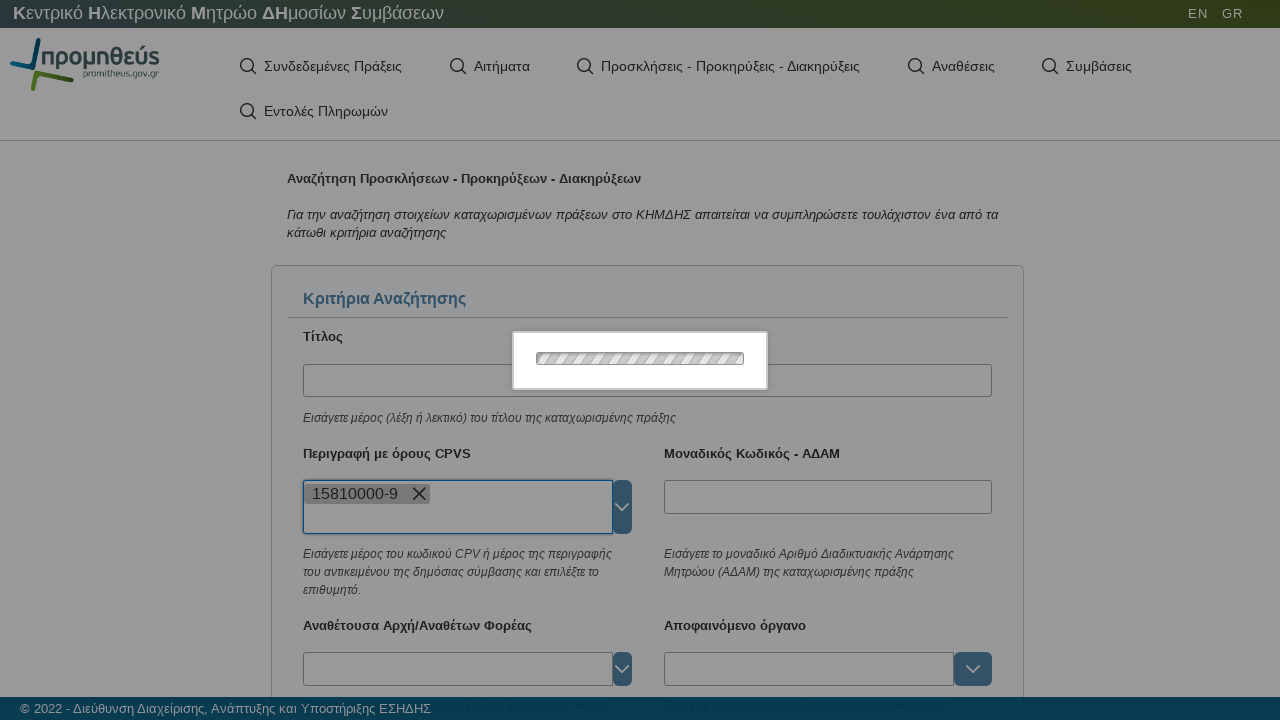

Waited 2 seconds for CPV code '15810000-9' to be added
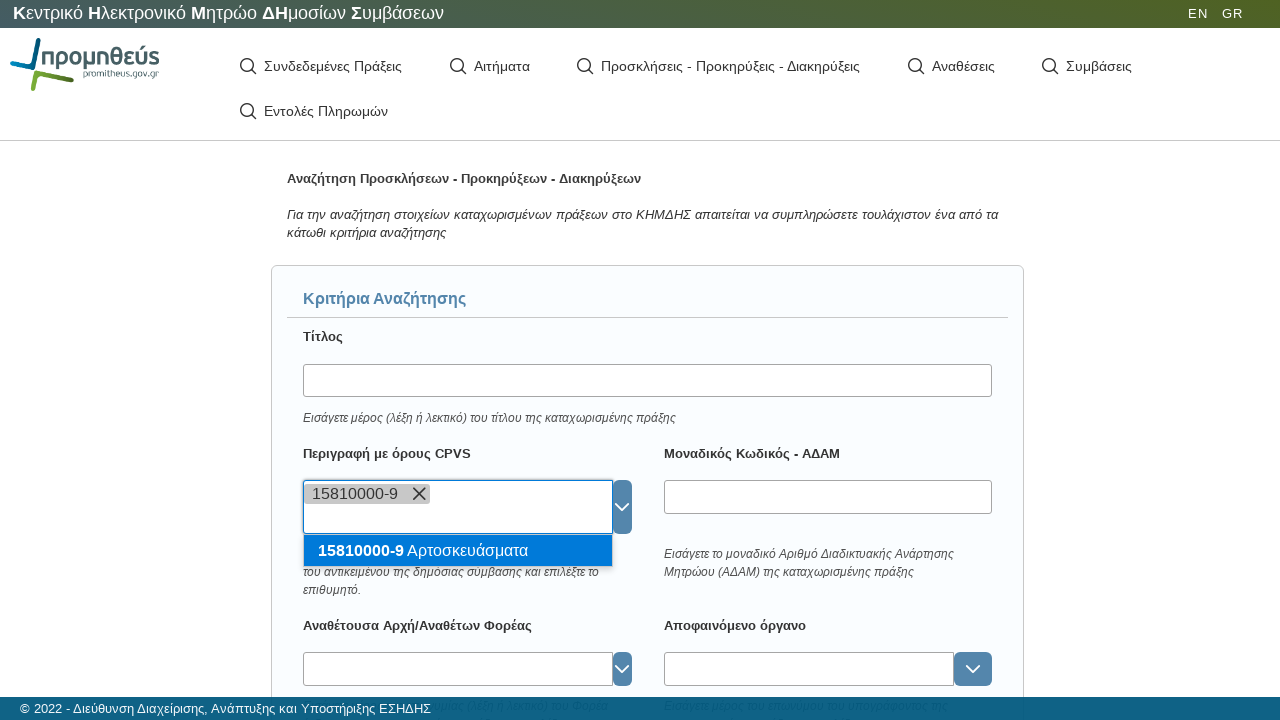

Cleared CPV code field for confirmation on input#appForm\:noticecpvCodeMain_input
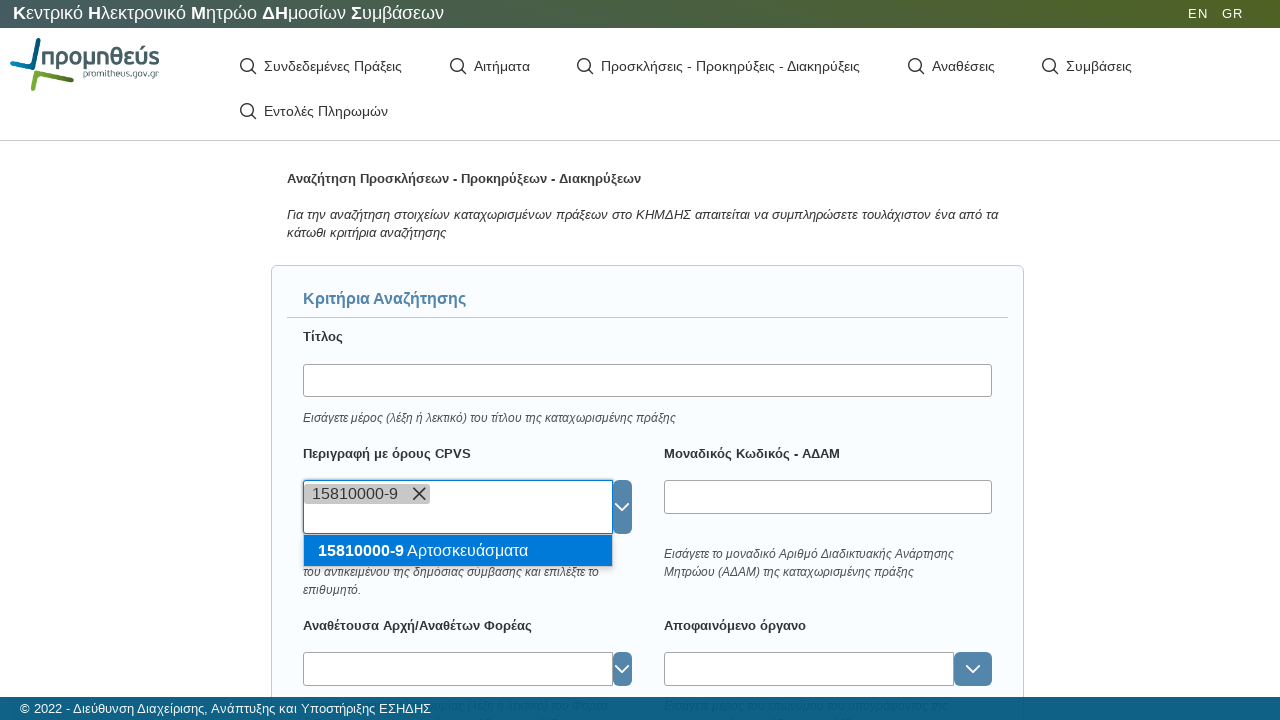

Typed CPV code '15810000-9' again for confirmation on input[id="appForm:noticecpvCodeMain_input"]
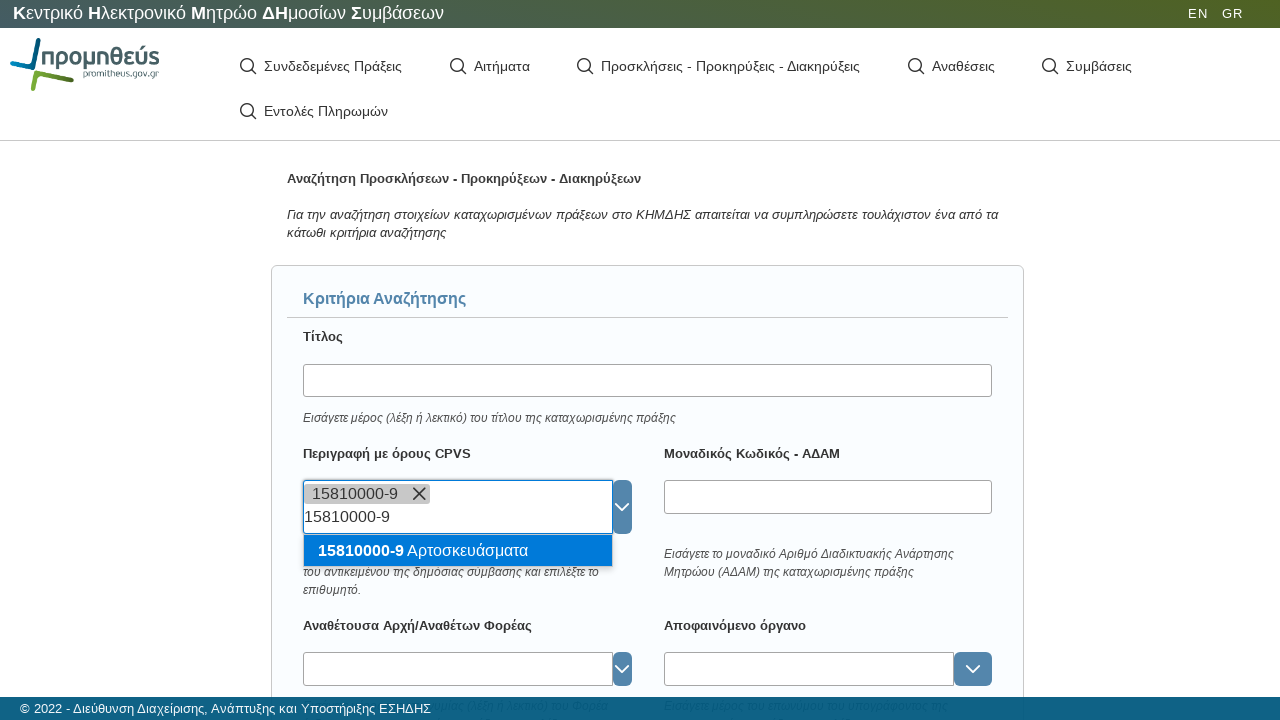

Waited 500ms for confirmation dropdown
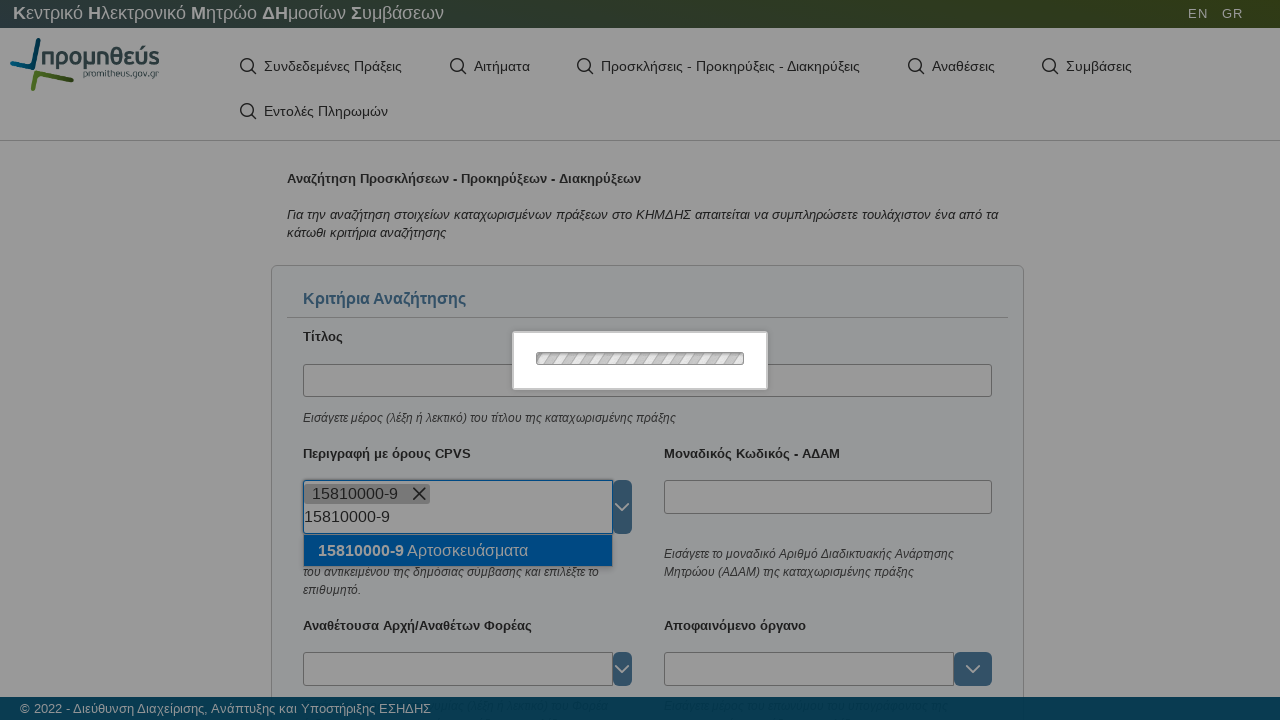

Pressed Enter to confirm CPV code '15810000-9'
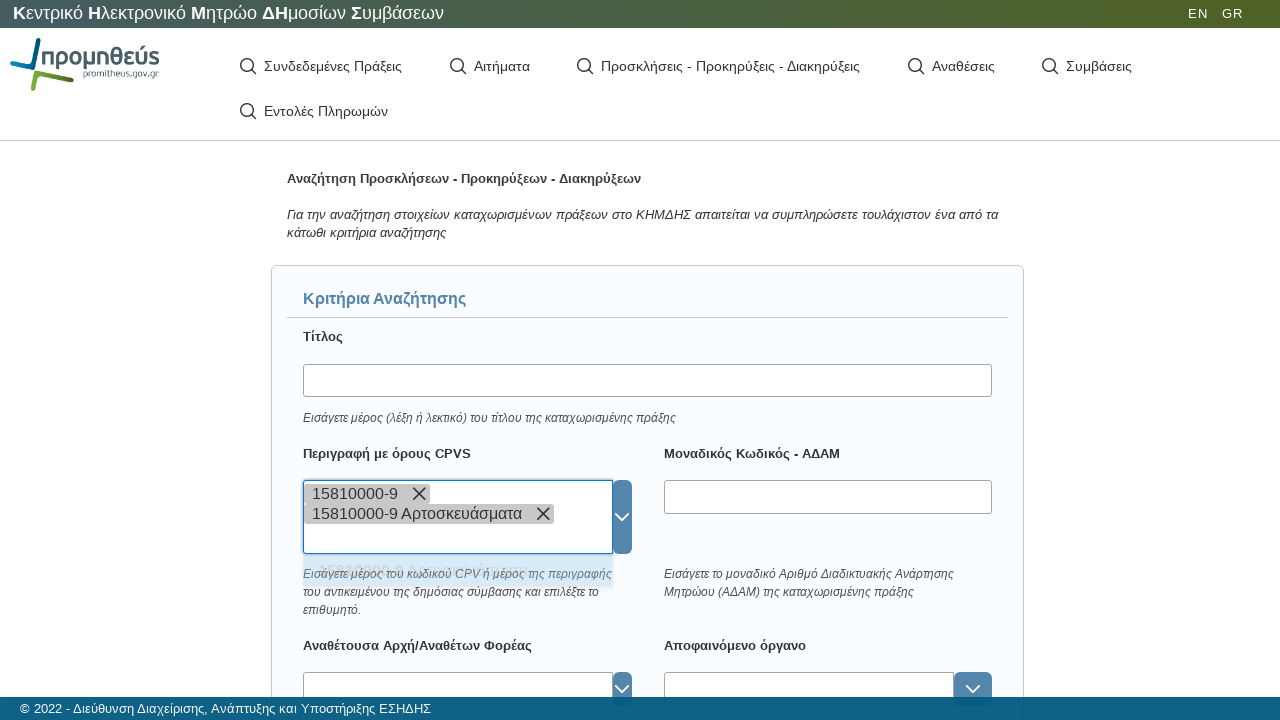

Waited 2 seconds for confirmation to process
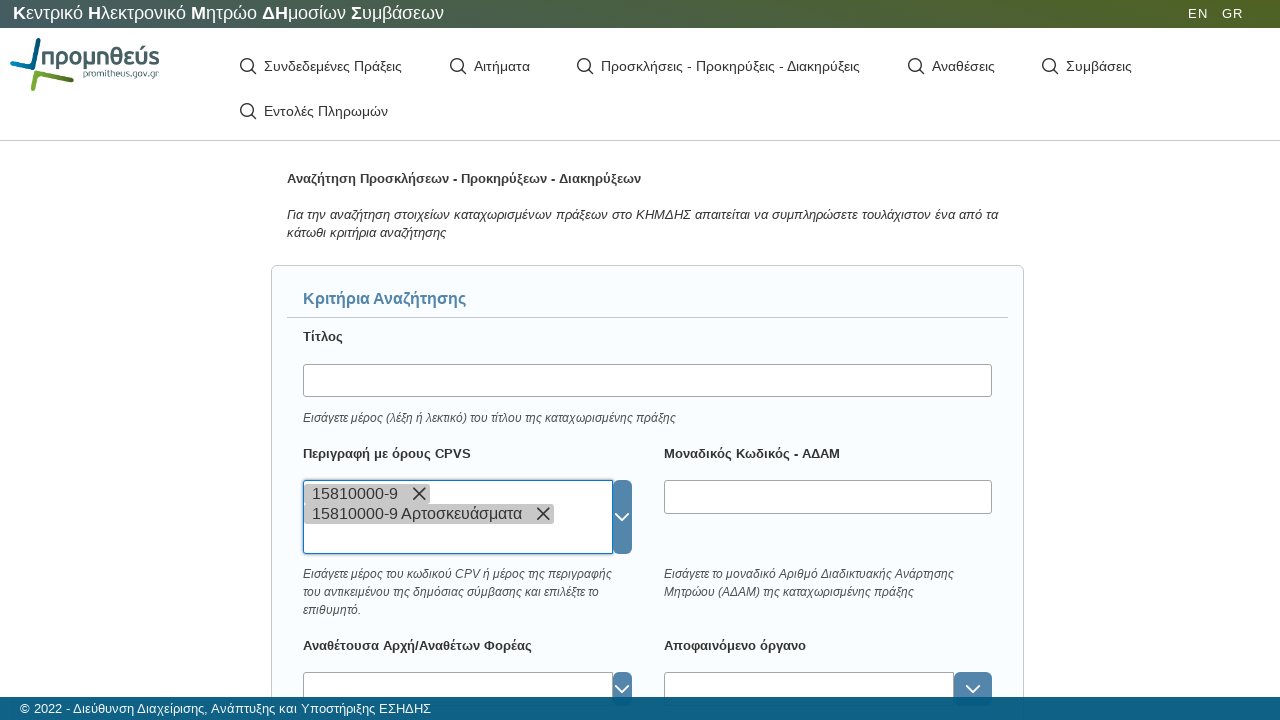

Cleared CPV code field on input#appForm\:noticecpvCodeMain_input
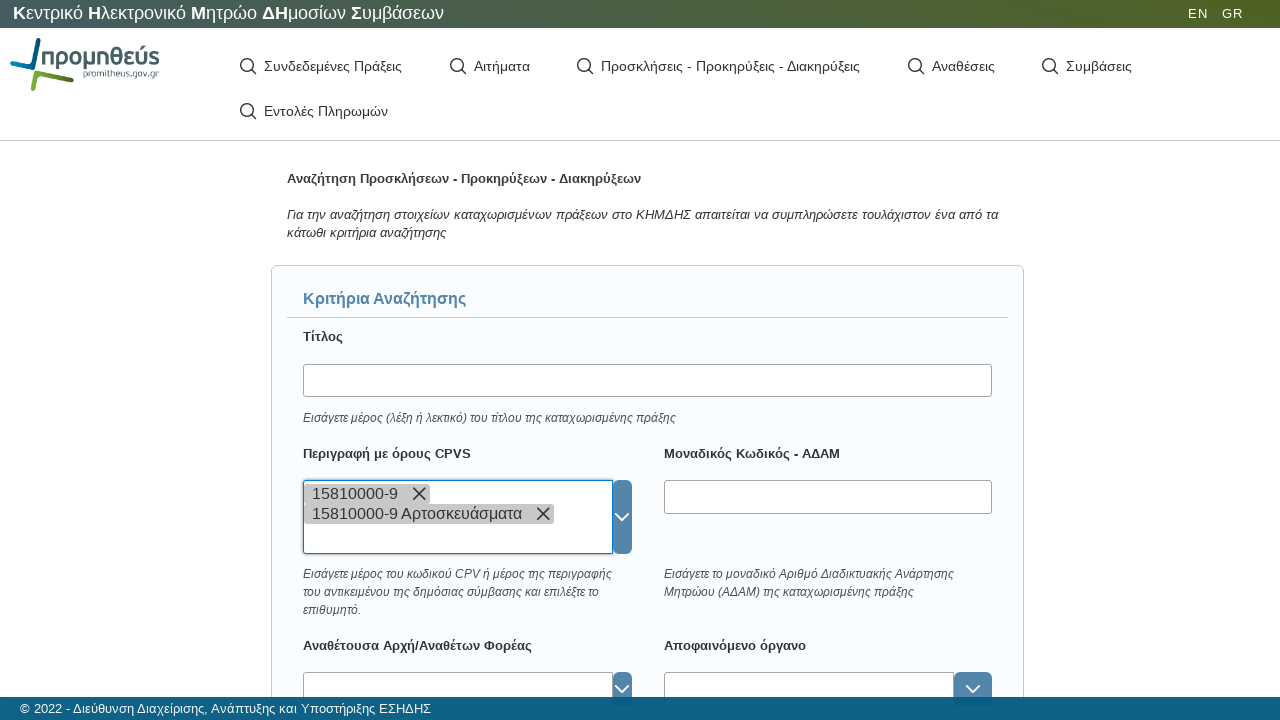

Typed CPV code '15612120-8' in field on input[id="appForm:noticecpvCodeMain_input"]
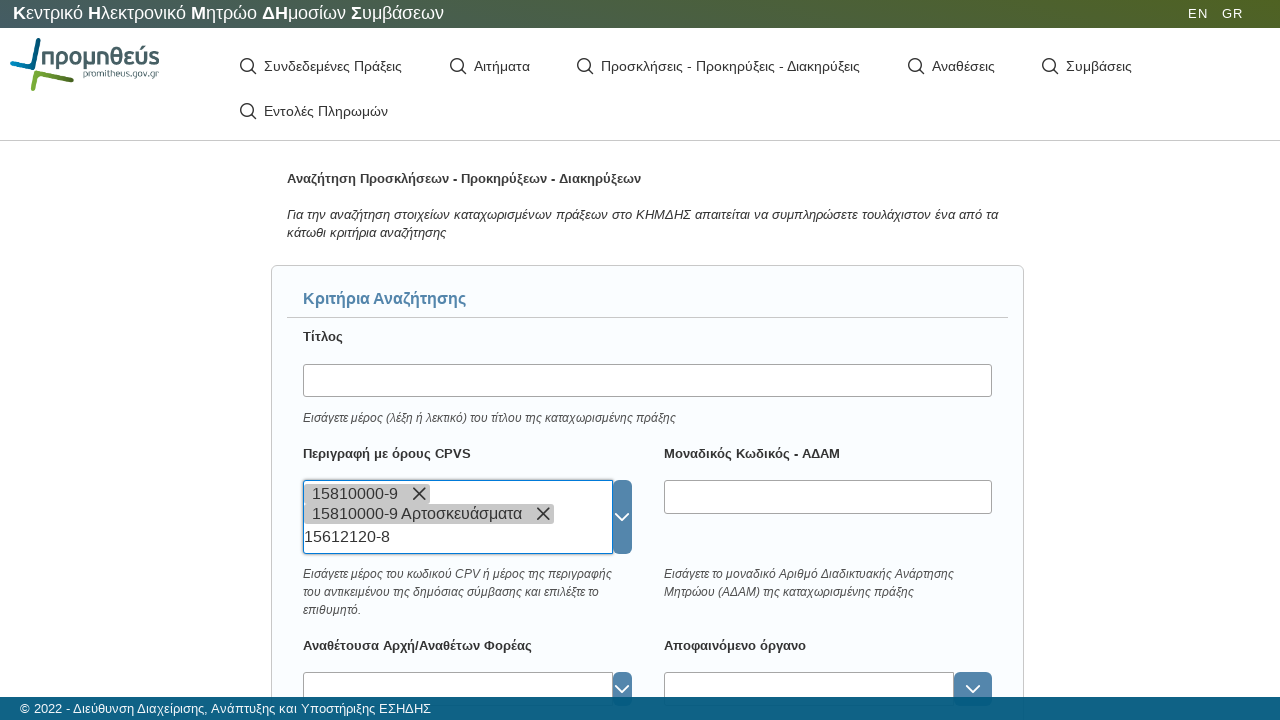

Waited 500ms for CPV autocomplete dropdown
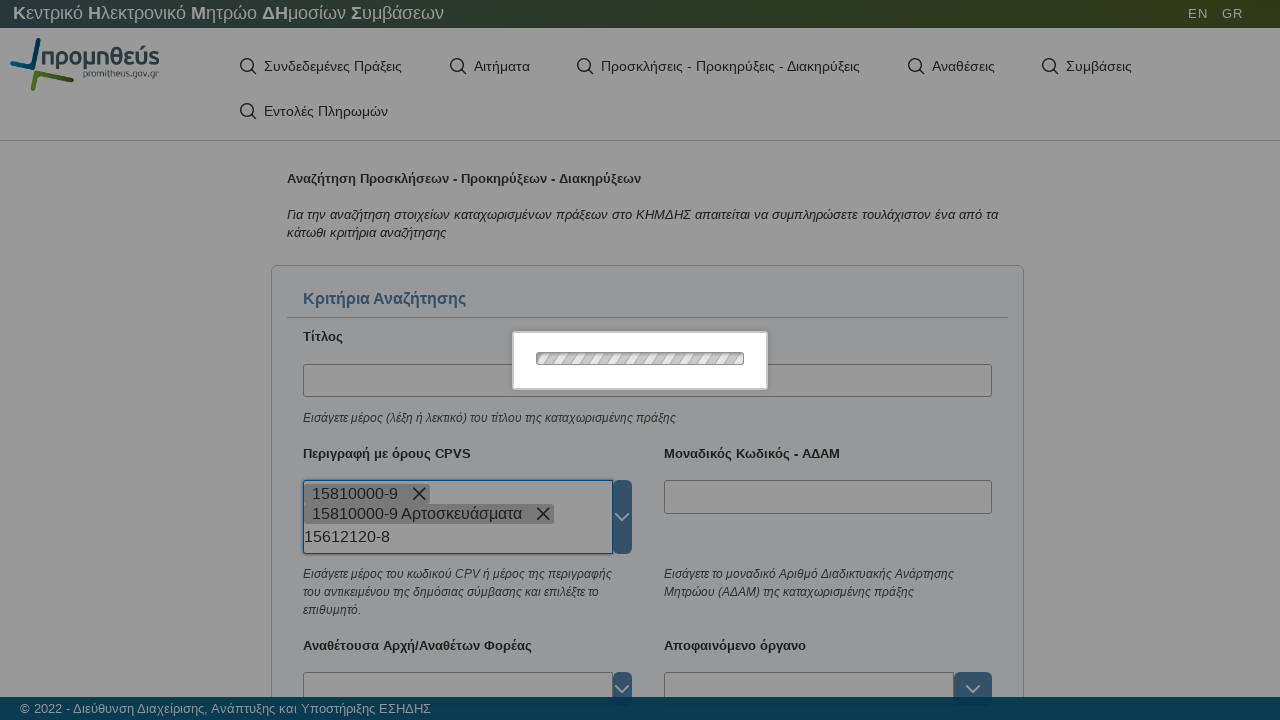

Pressed Enter to select CPV code '15612120-8' from dropdown
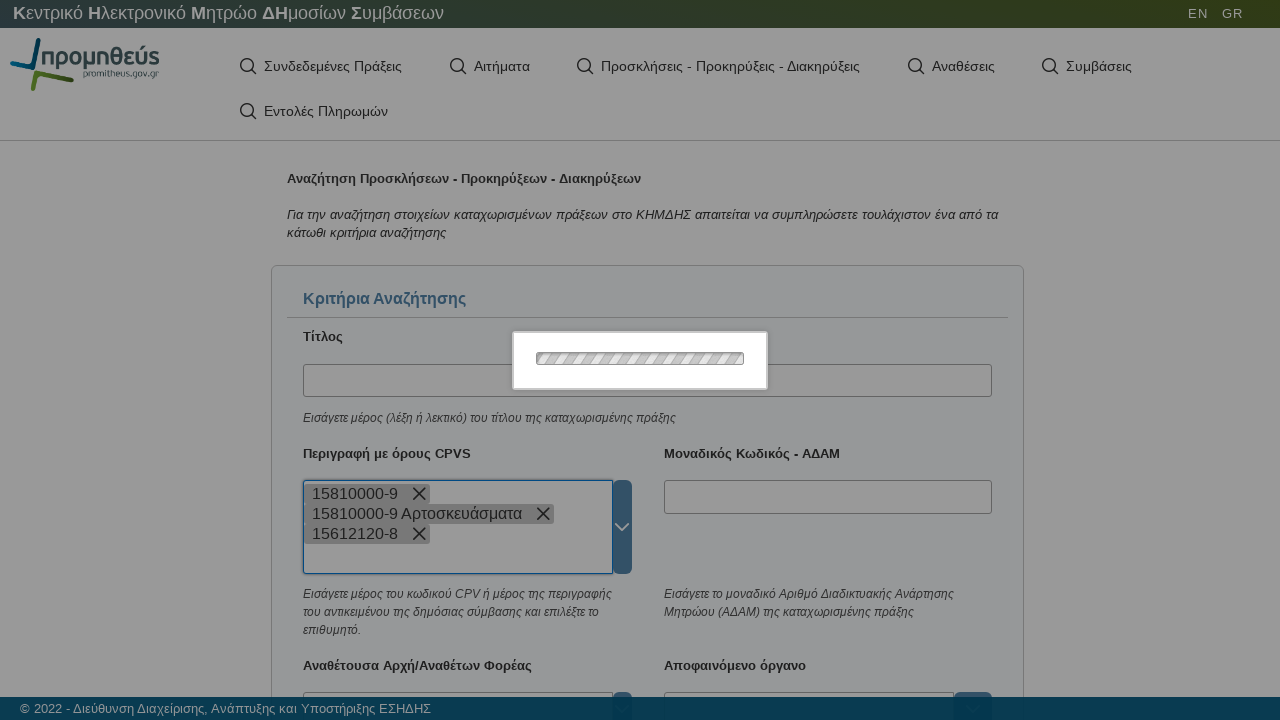

Waited 2 seconds for CPV code '15612120-8' to be added
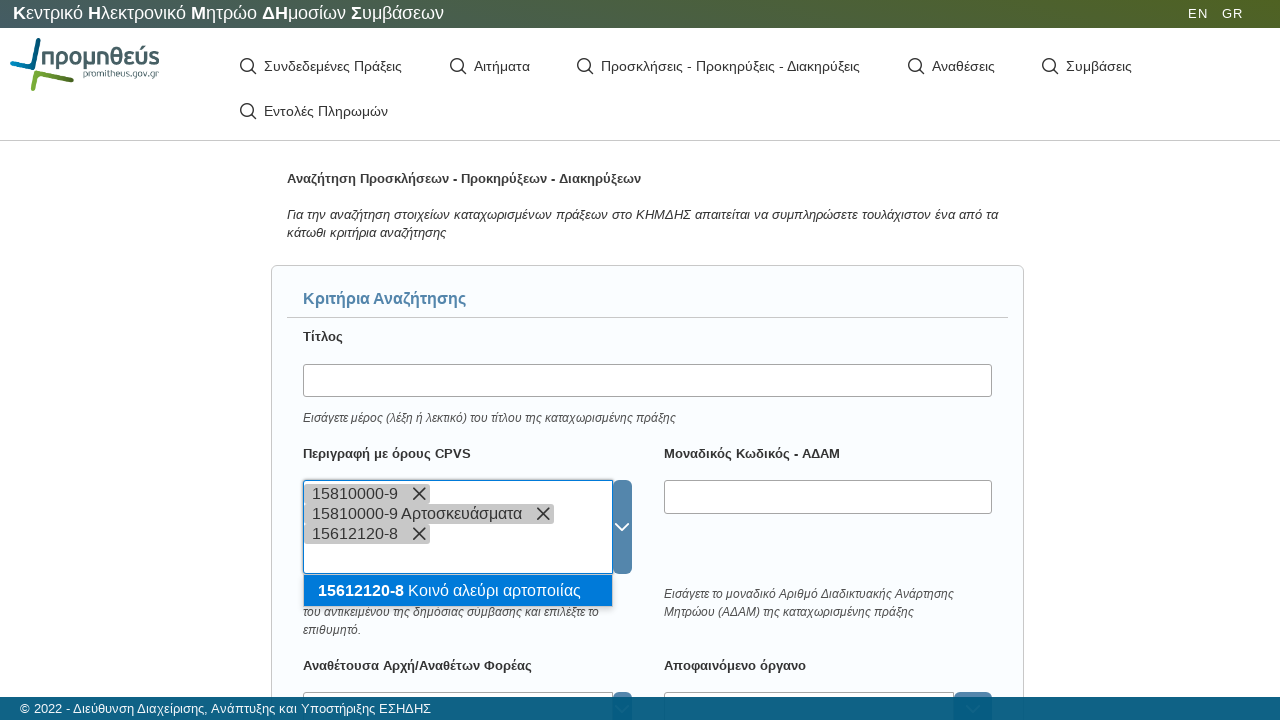

Cleared CPV code field for confirmation on input#appForm\:noticecpvCodeMain_input
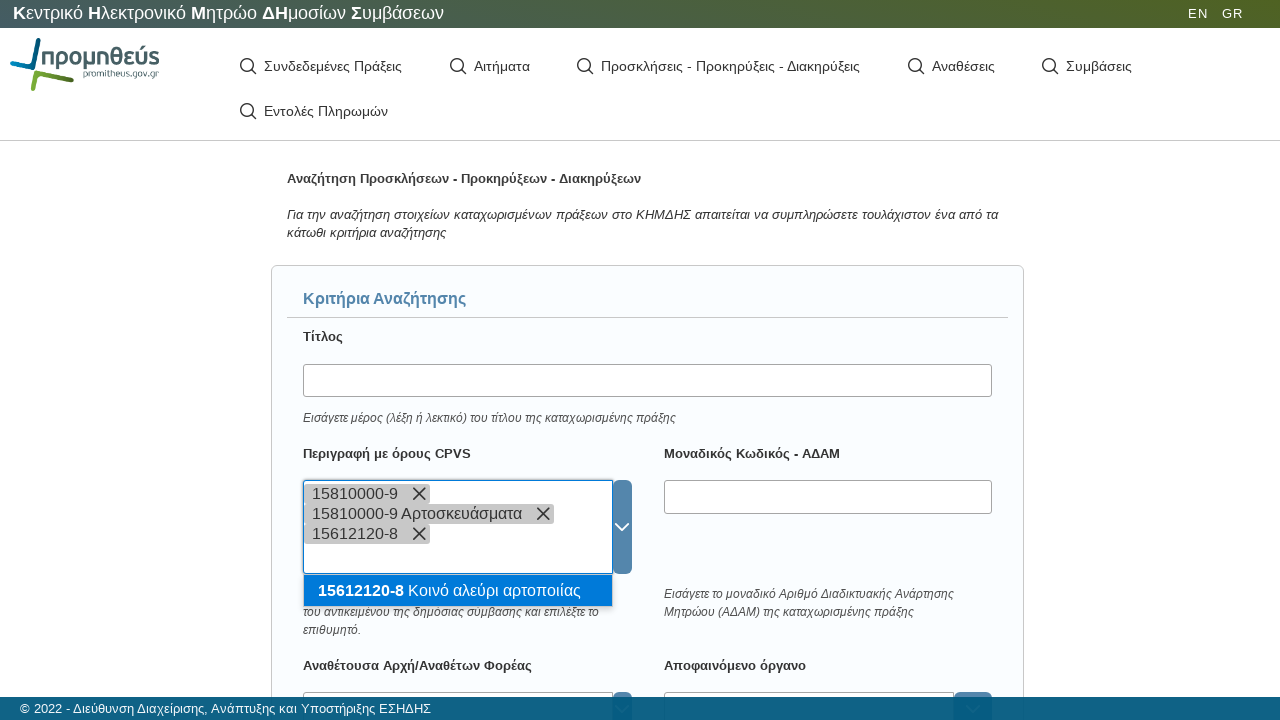

Typed CPV code '15612120-8' again for confirmation on input[id="appForm:noticecpvCodeMain_input"]
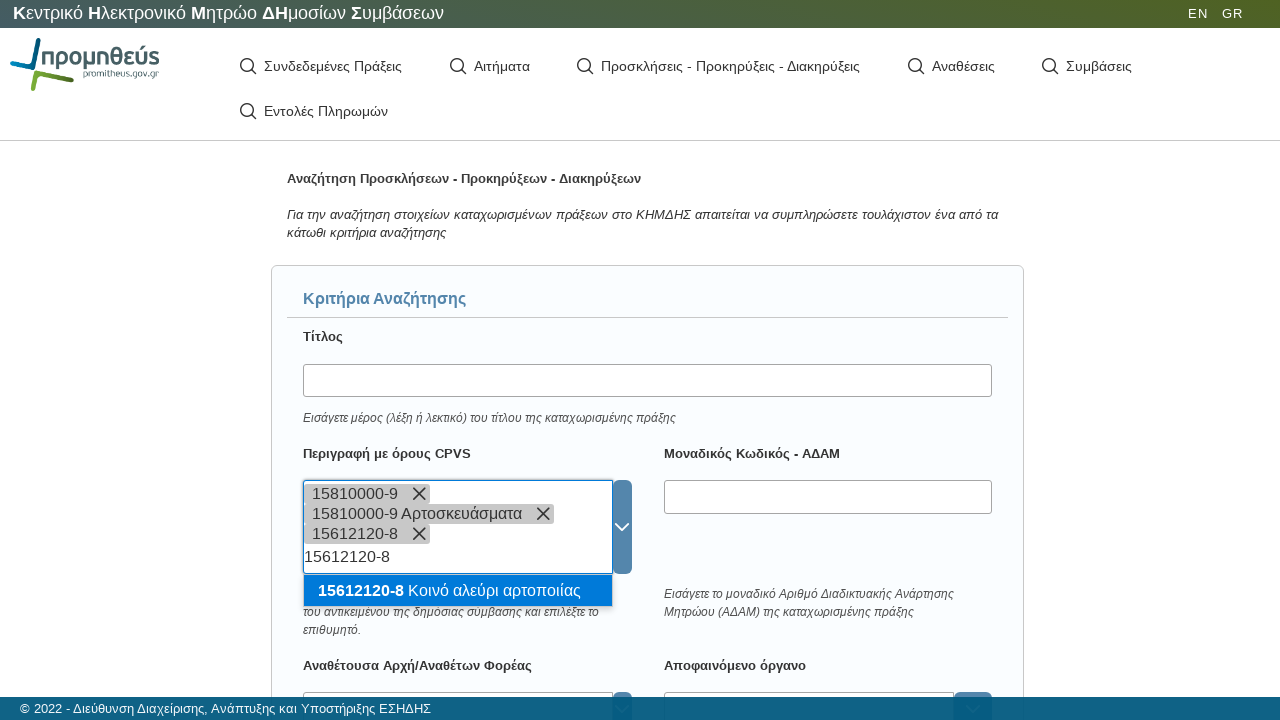

Waited 500ms for confirmation dropdown
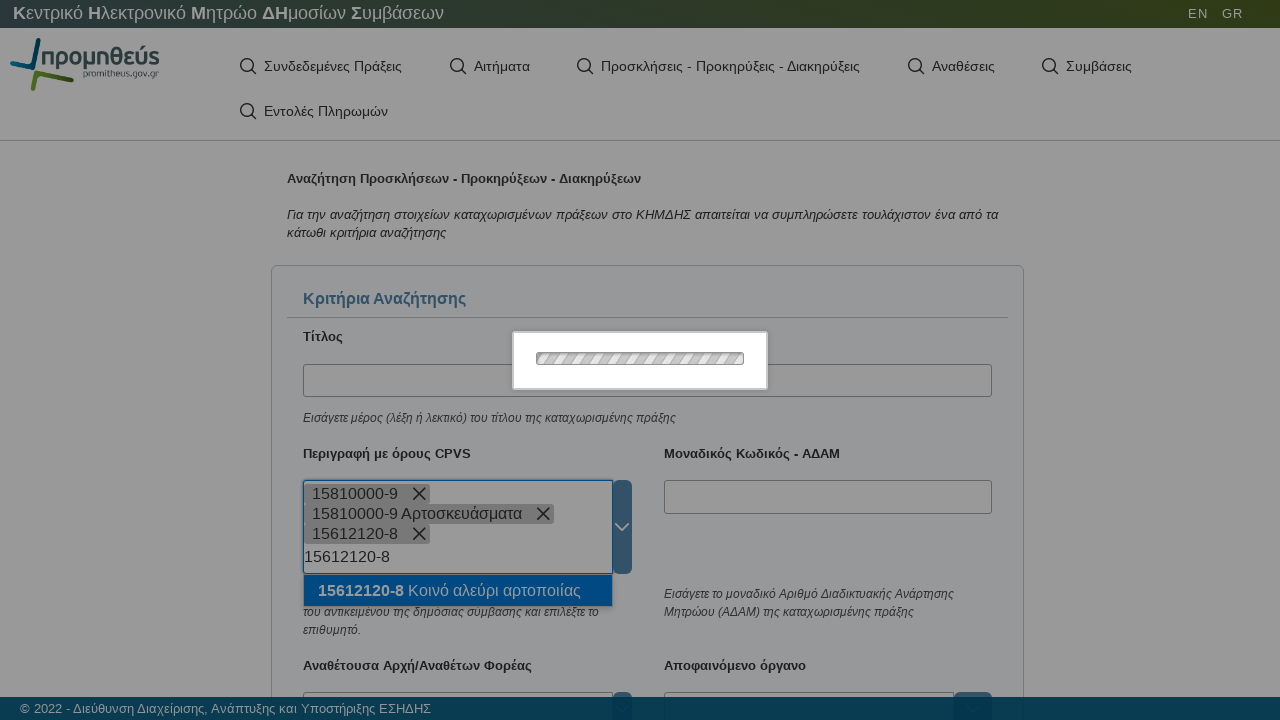

Pressed Enter to confirm CPV code '15612120-8'
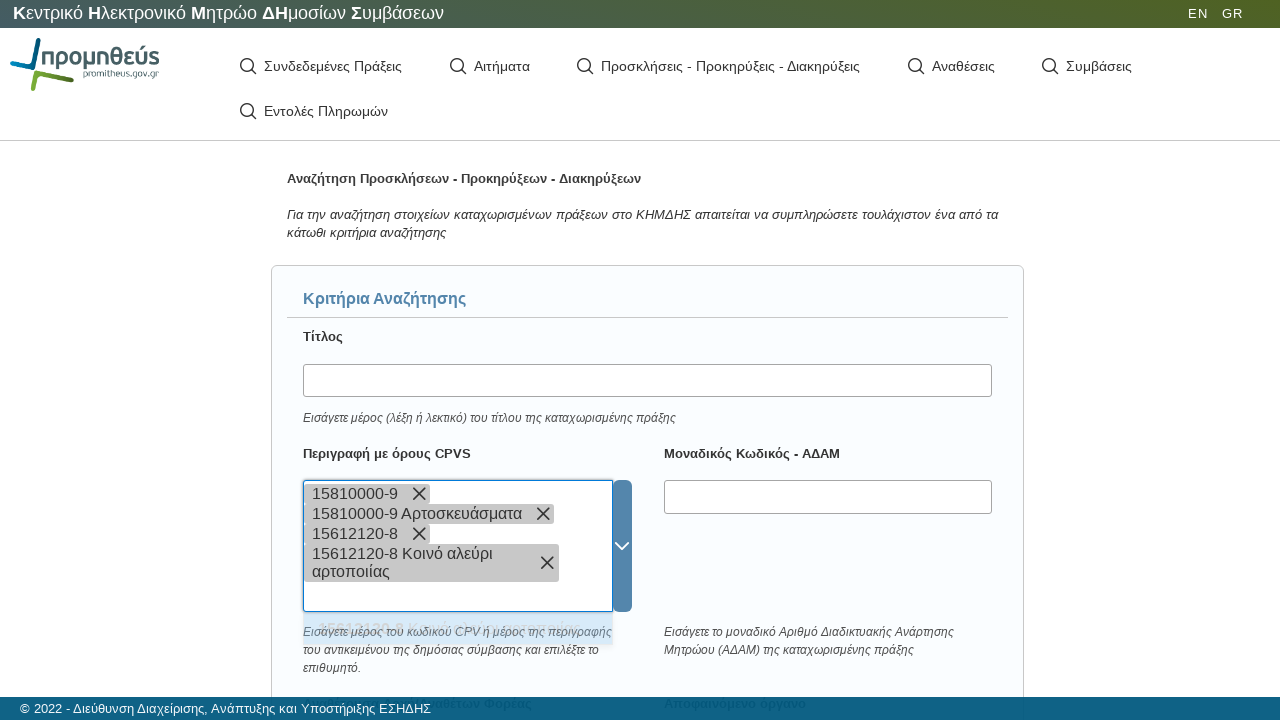

Waited 2 seconds for confirmation to process
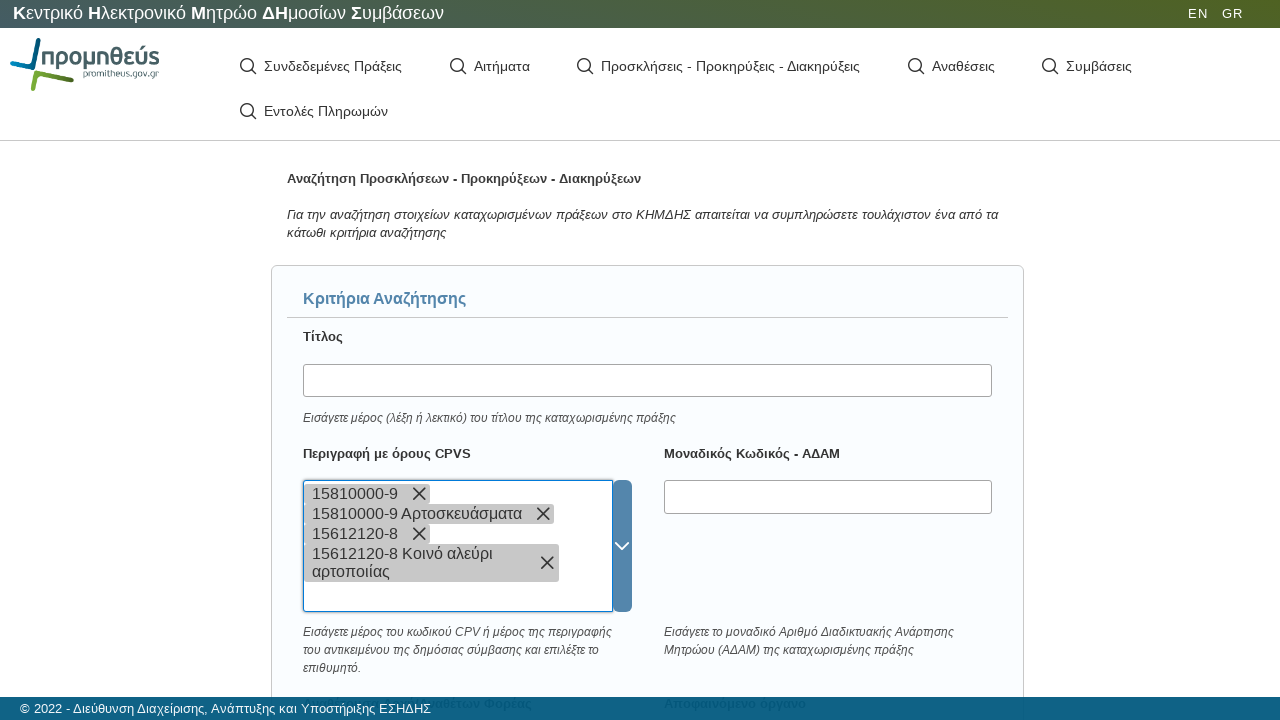

Clicked search button to execute search at (362, 596) on #appForm\:notice_search_button
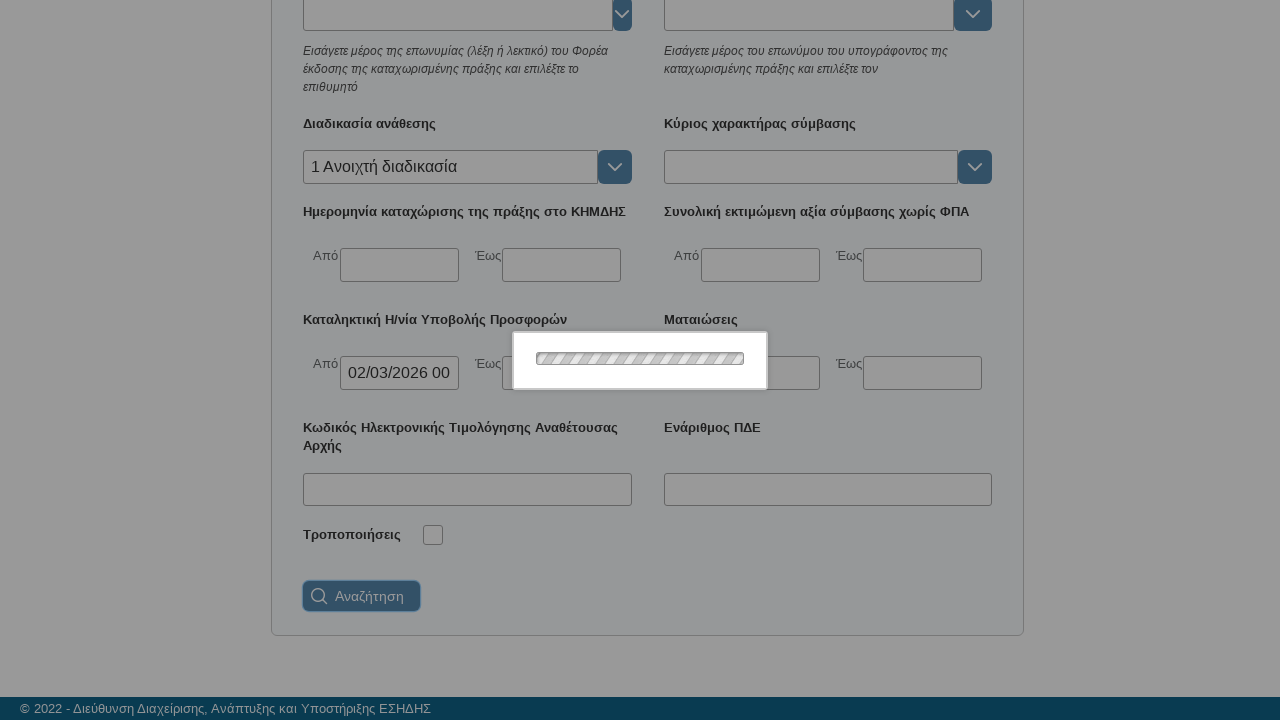

Search results container loaded successfully
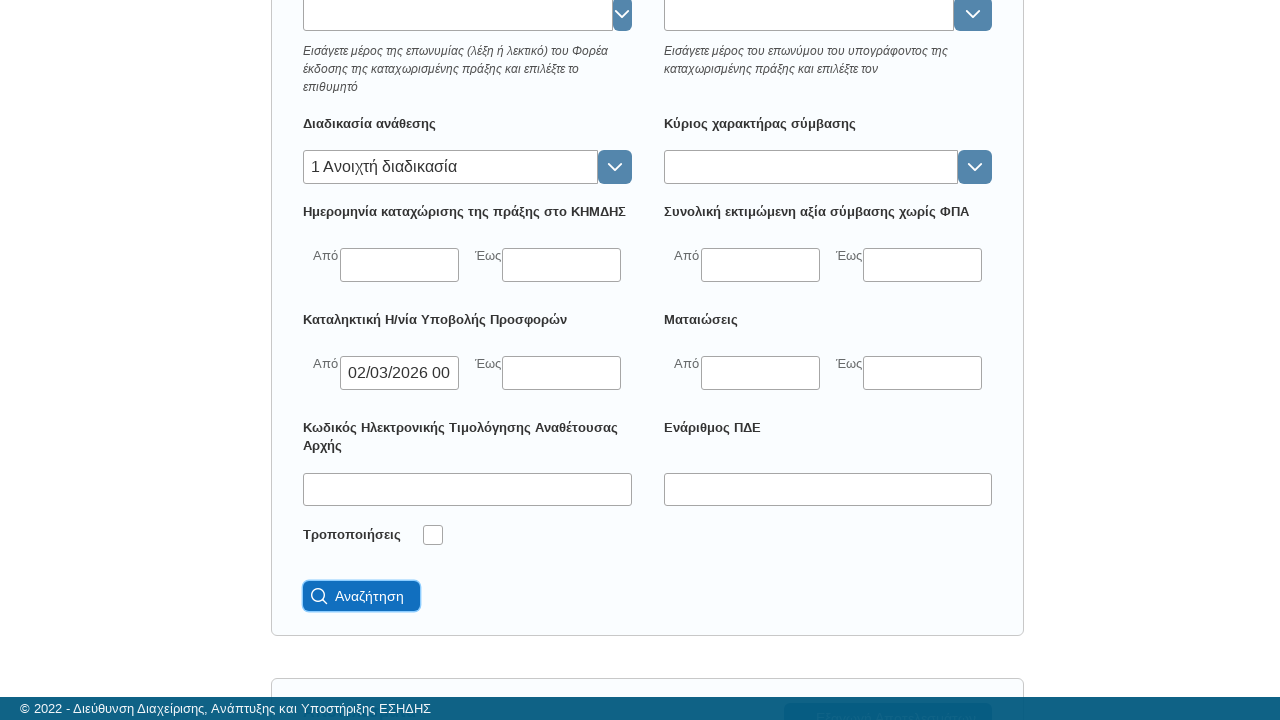

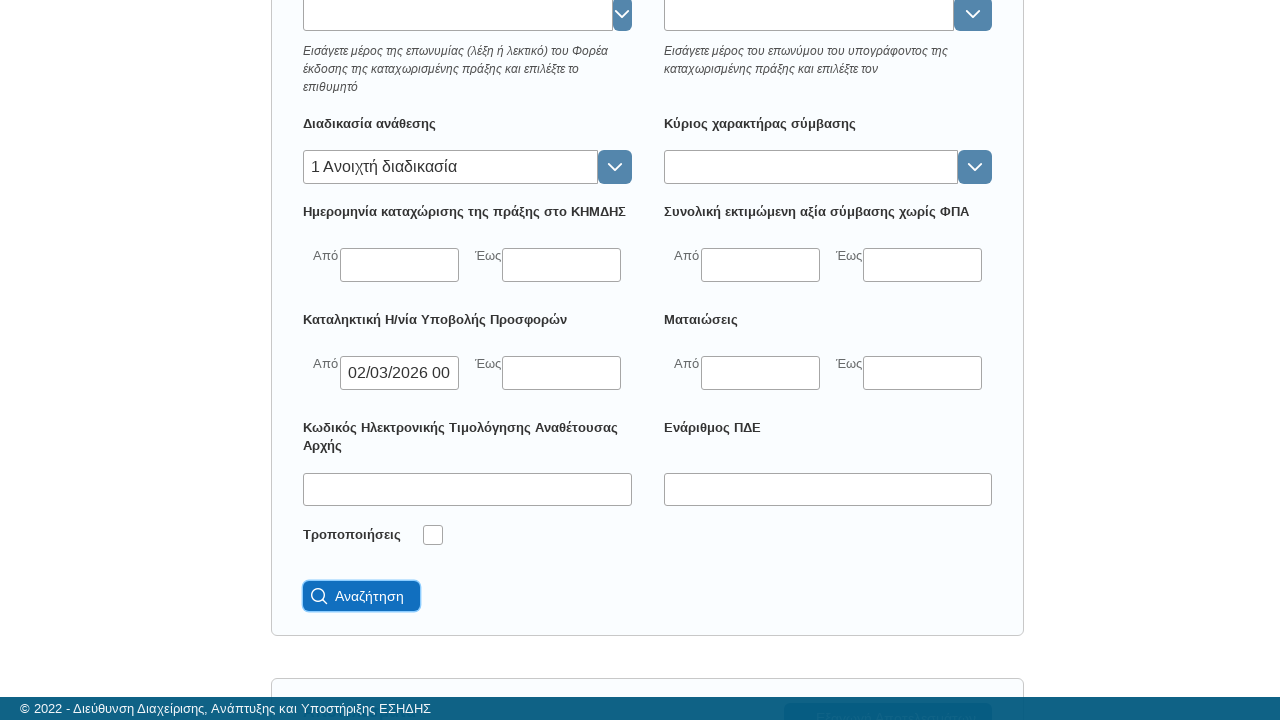